Tests multiple checkbox operations by selecting all checkboxes, verifying selection, deselecting all, then selecting individual checkboxes for Cancer and Heart Attack conditions.

Starting URL: https://automationfc.github.io/multiple-fields/

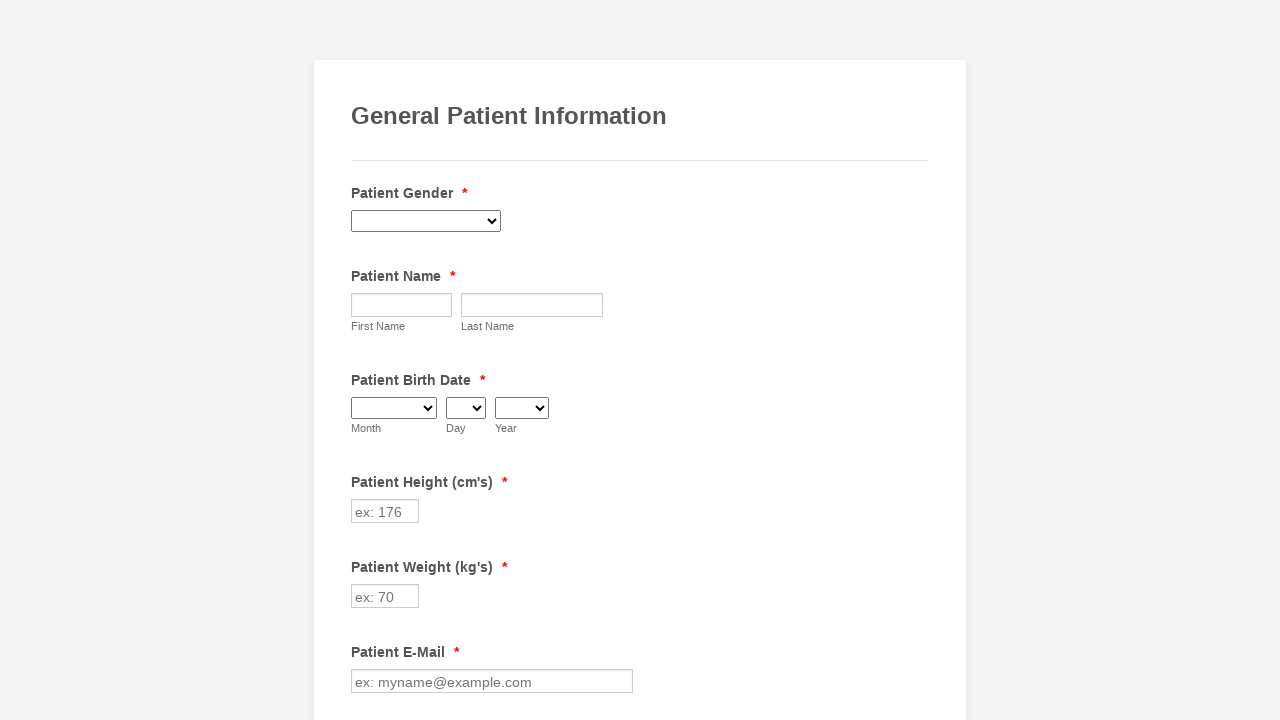

Navigated to multiple fields test page
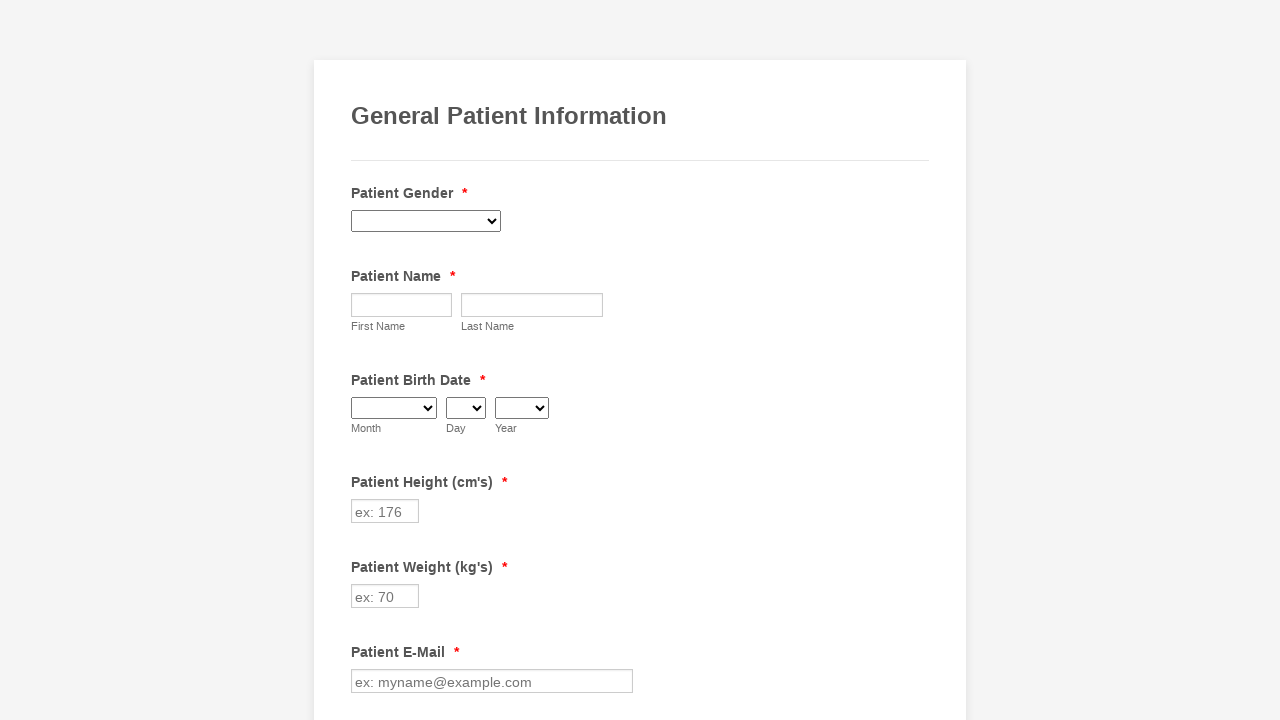

Located 29 checkboxes on the page
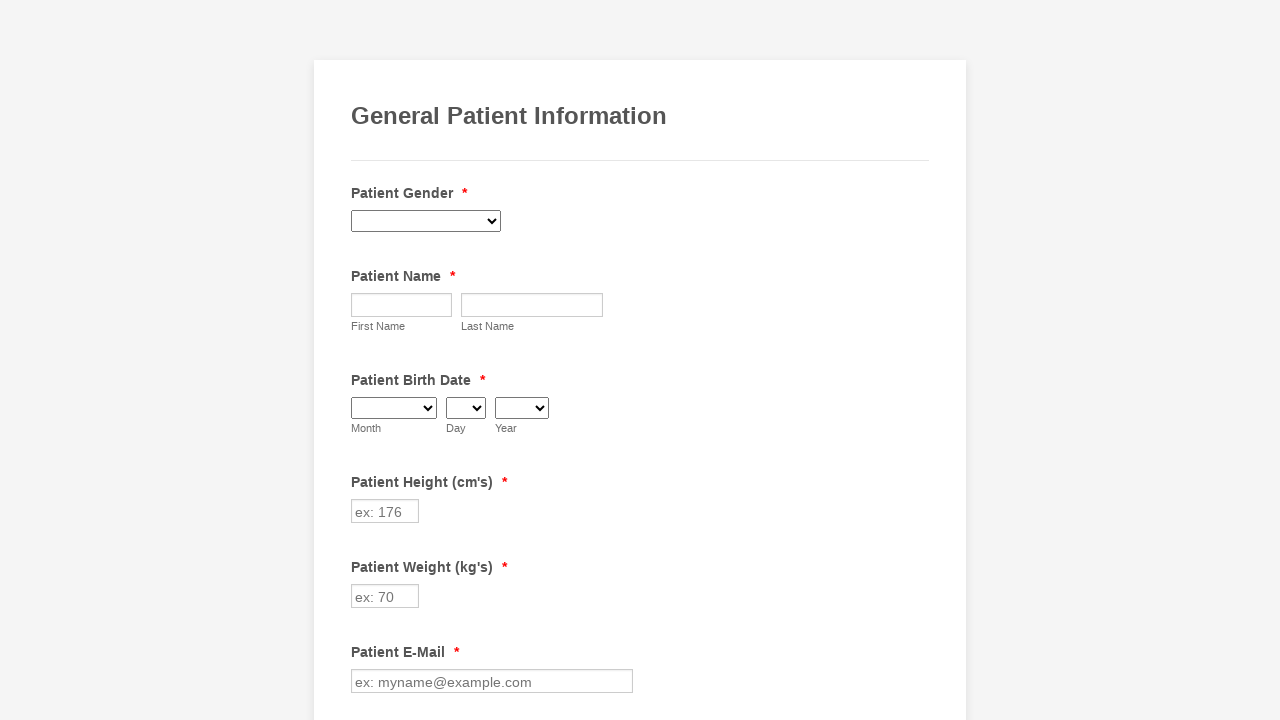

Clicked checkbox at index 0 to select it at (362, 360) on span.form-checkbox-item>input >> nth=0
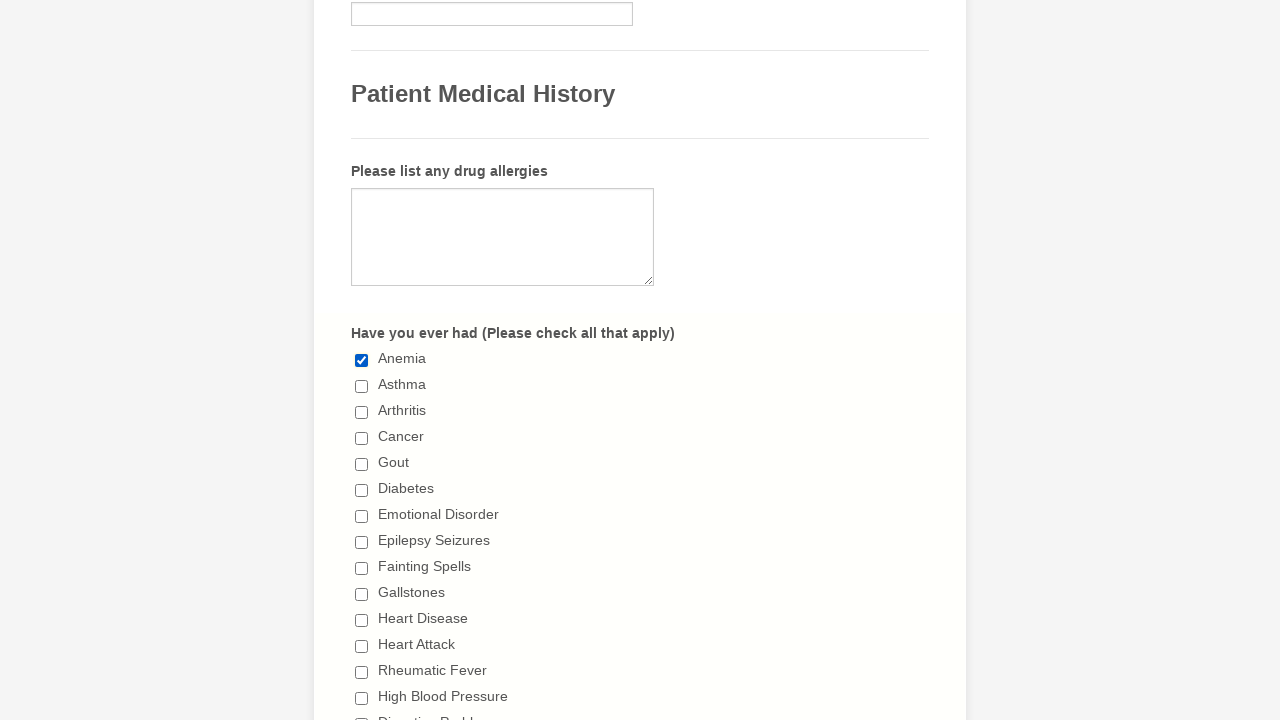

Clicked checkbox at index 1 to select it at (362, 386) on span.form-checkbox-item>input >> nth=1
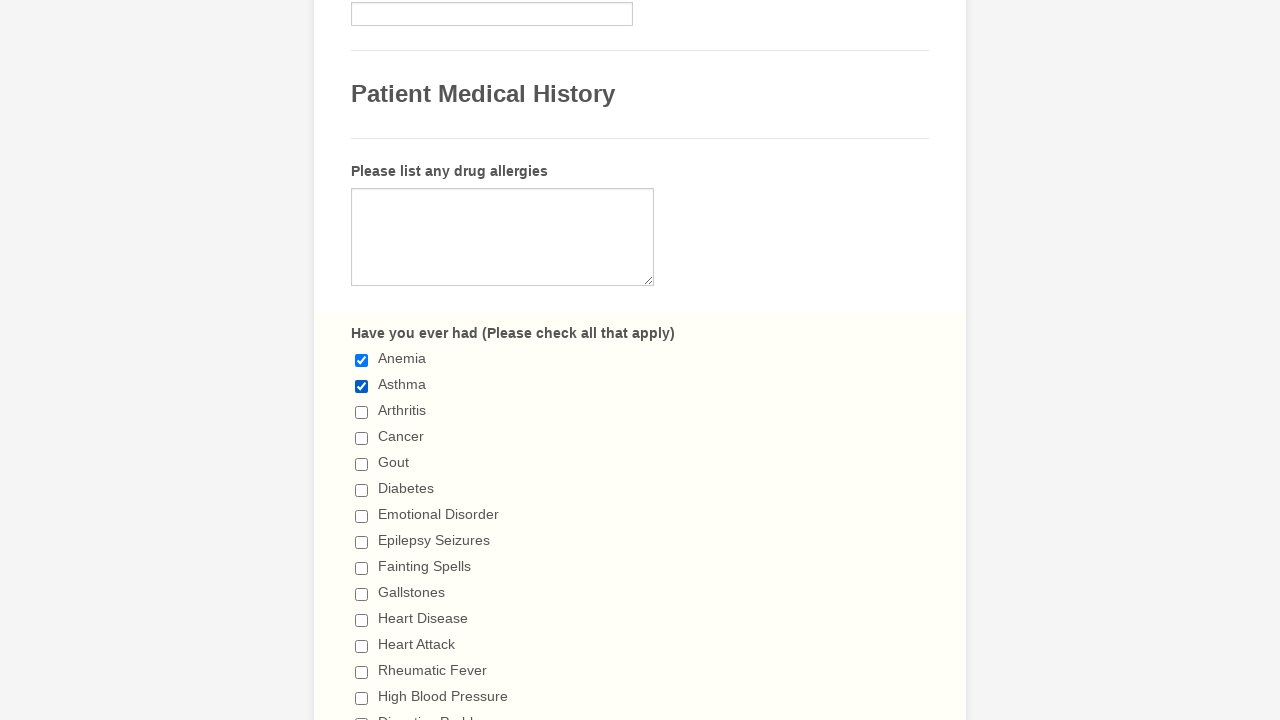

Clicked checkbox at index 2 to select it at (362, 412) on span.form-checkbox-item>input >> nth=2
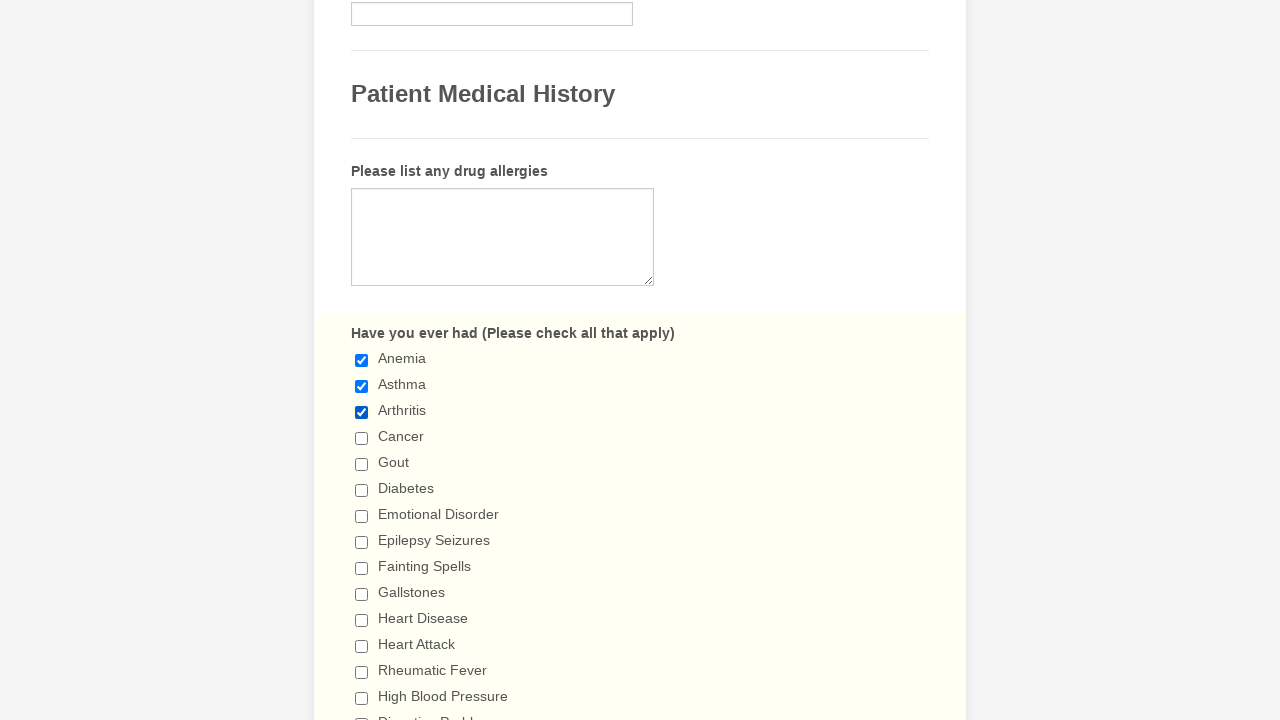

Clicked checkbox at index 3 to select it at (362, 438) on span.form-checkbox-item>input >> nth=3
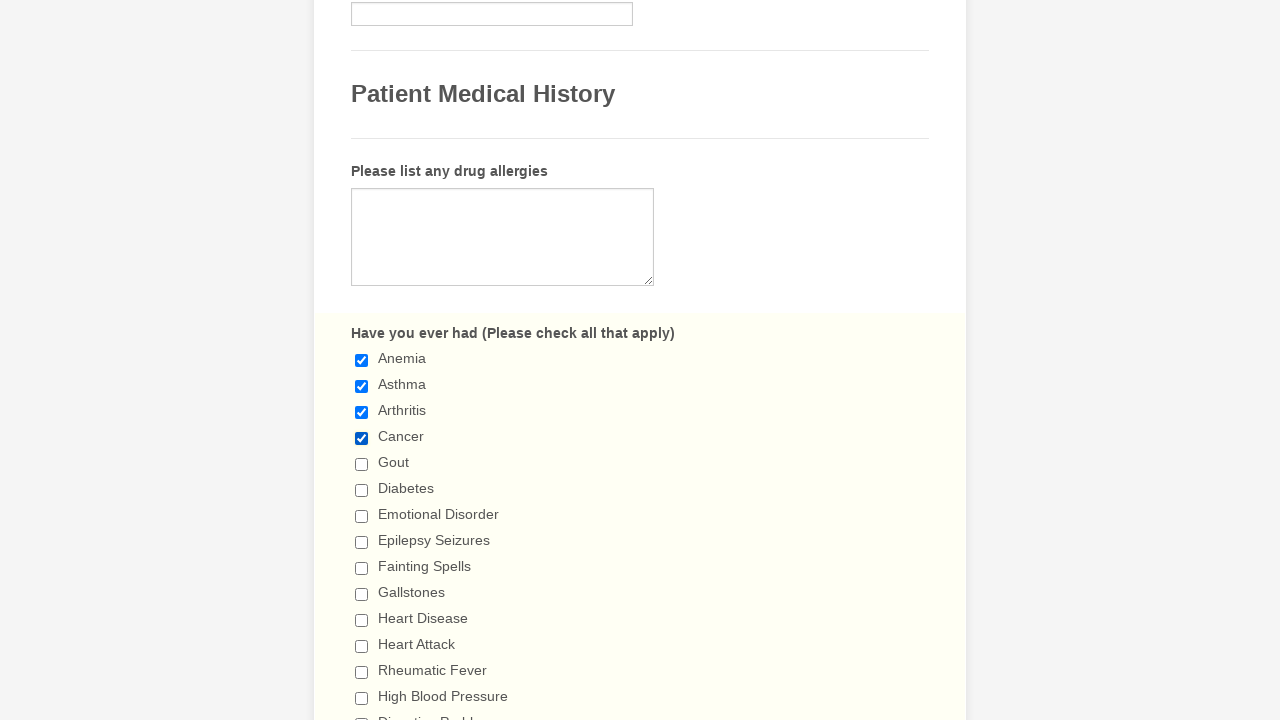

Clicked checkbox at index 4 to select it at (362, 464) on span.form-checkbox-item>input >> nth=4
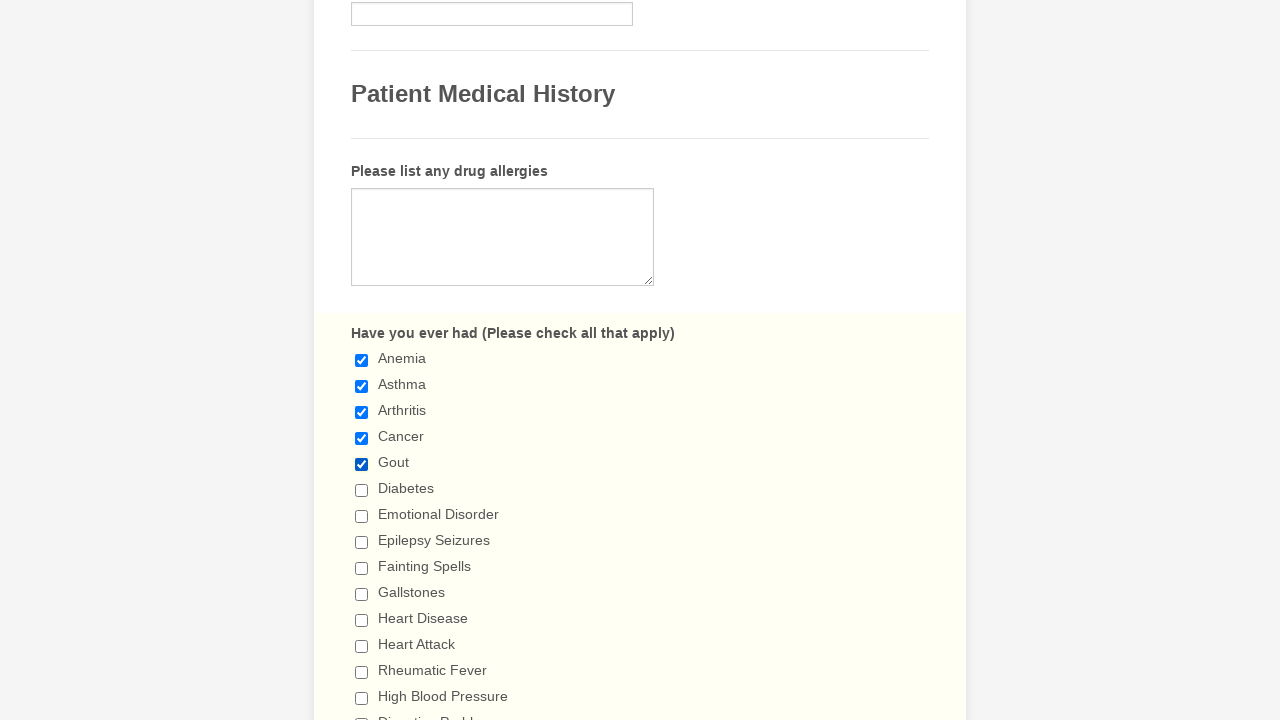

Clicked checkbox at index 5 to select it at (362, 490) on span.form-checkbox-item>input >> nth=5
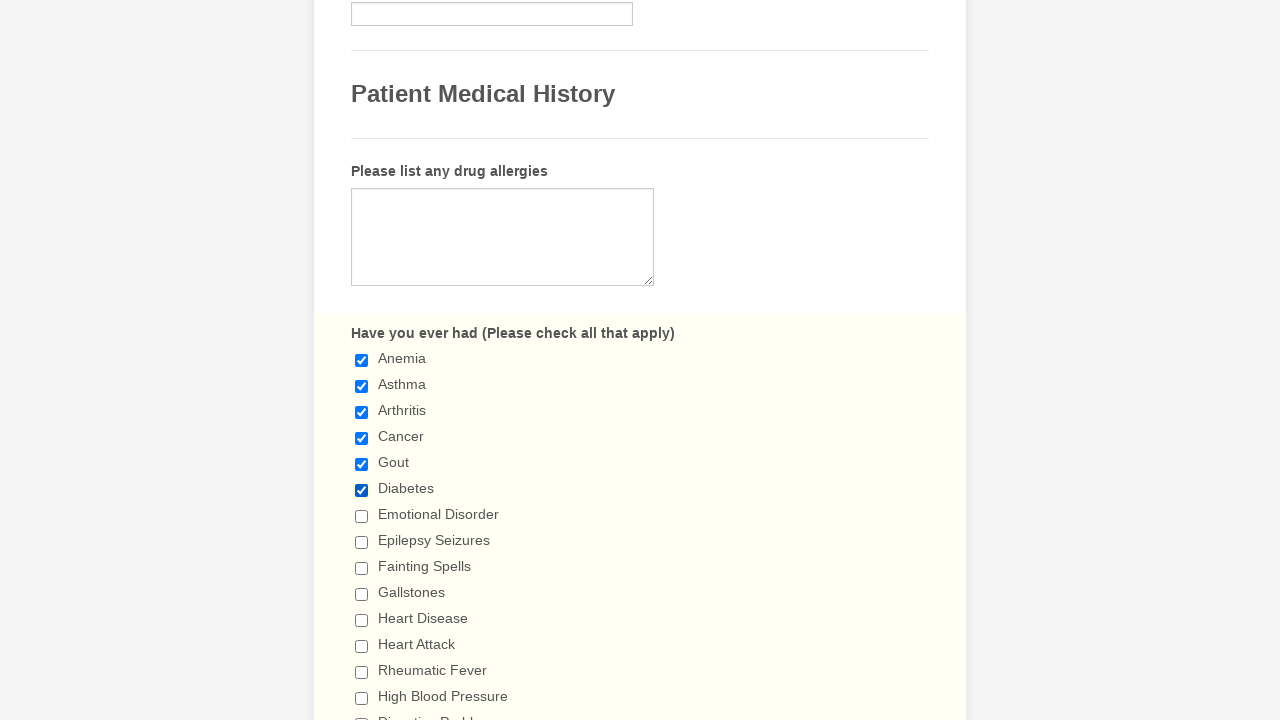

Clicked checkbox at index 6 to select it at (362, 516) on span.form-checkbox-item>input >> nth=6
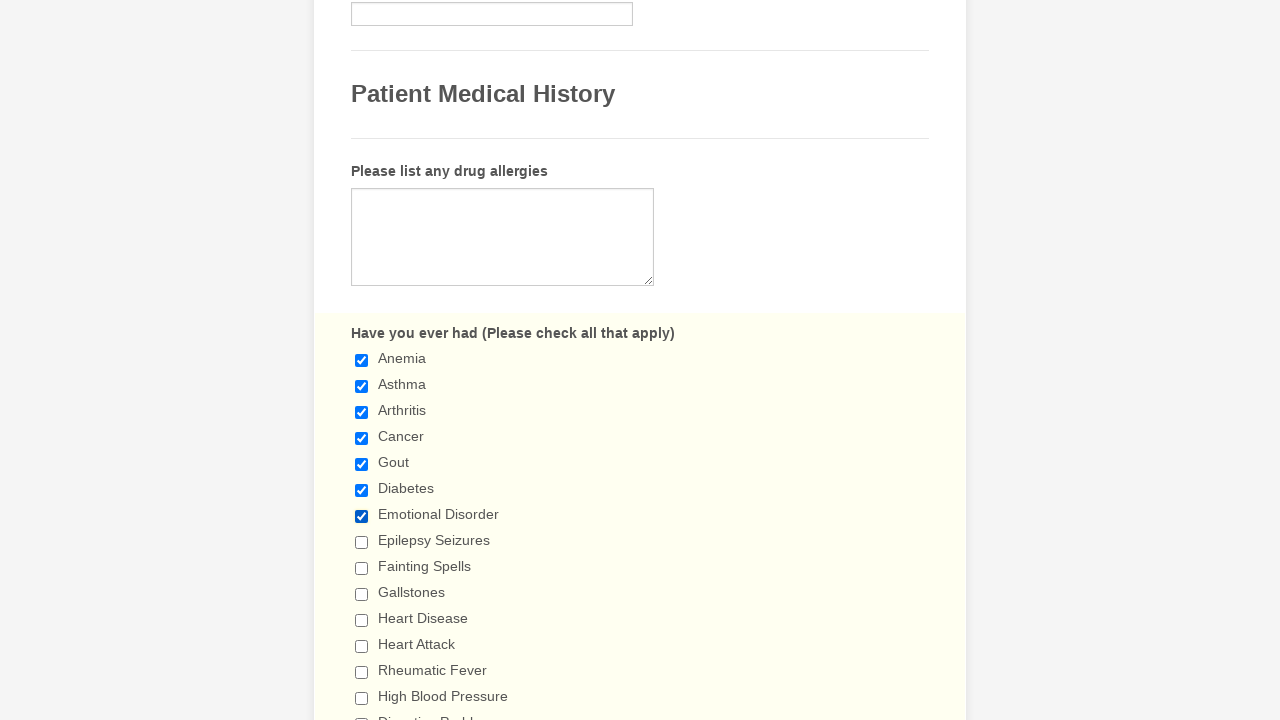

Clicked checkbox at index 7 to select it at (362, 542) on span.form-checkbox-item>input >> nth=7
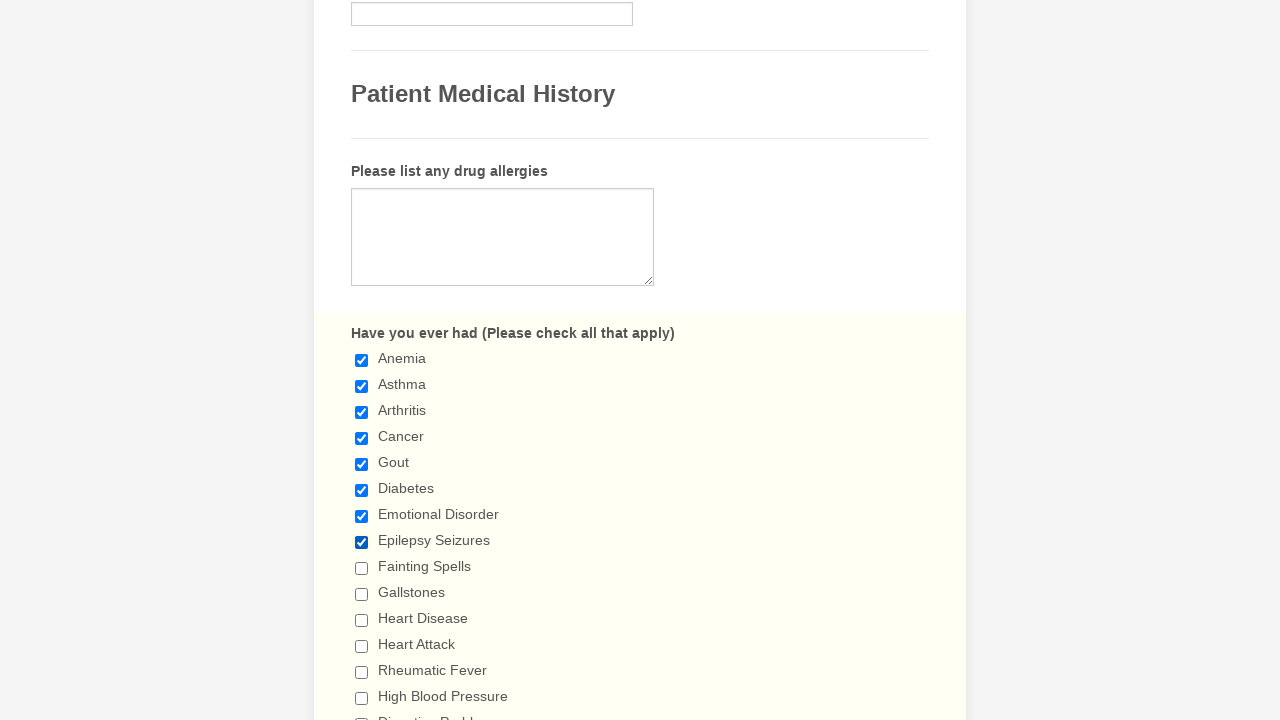

Clicked checkbox at index 8 to select it at (362, 568) on span.form-checkbox-item>input >> nth=8
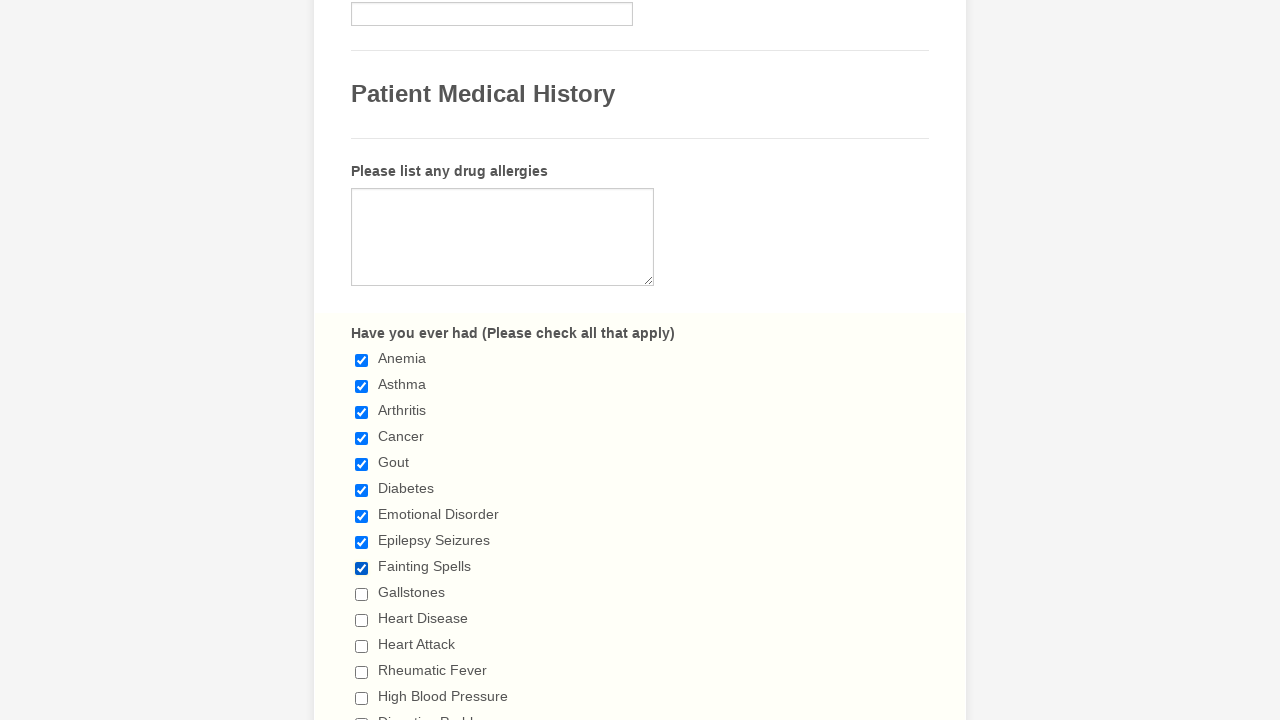

Clicked checkbox at index 9 to select it at (362, 594) on span.form-checkbox-item>input >> nth=9
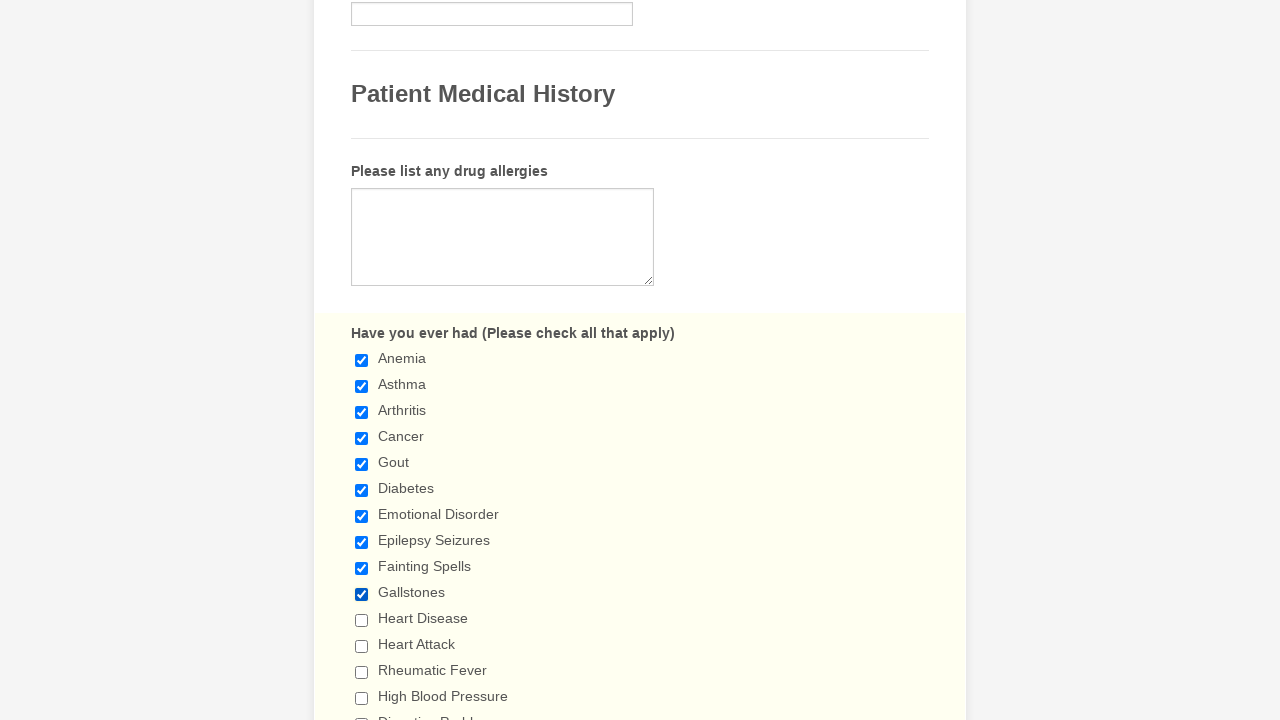

Clicked checkbox at index 10 to select it at (362, 620) on span.form-checkbox-item>input >> nth=10
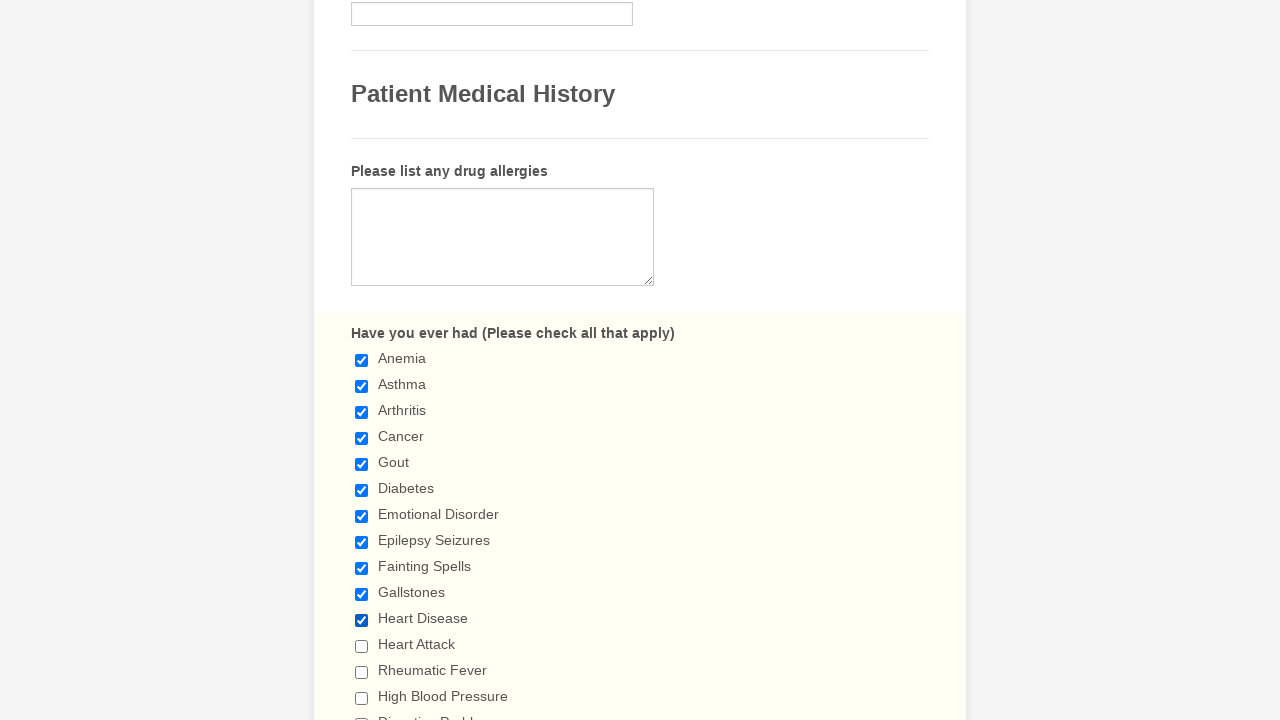

Clicked checkbox at index 11 to select it at (362, 646) on span.form-checkbox-item>input >> nth=11
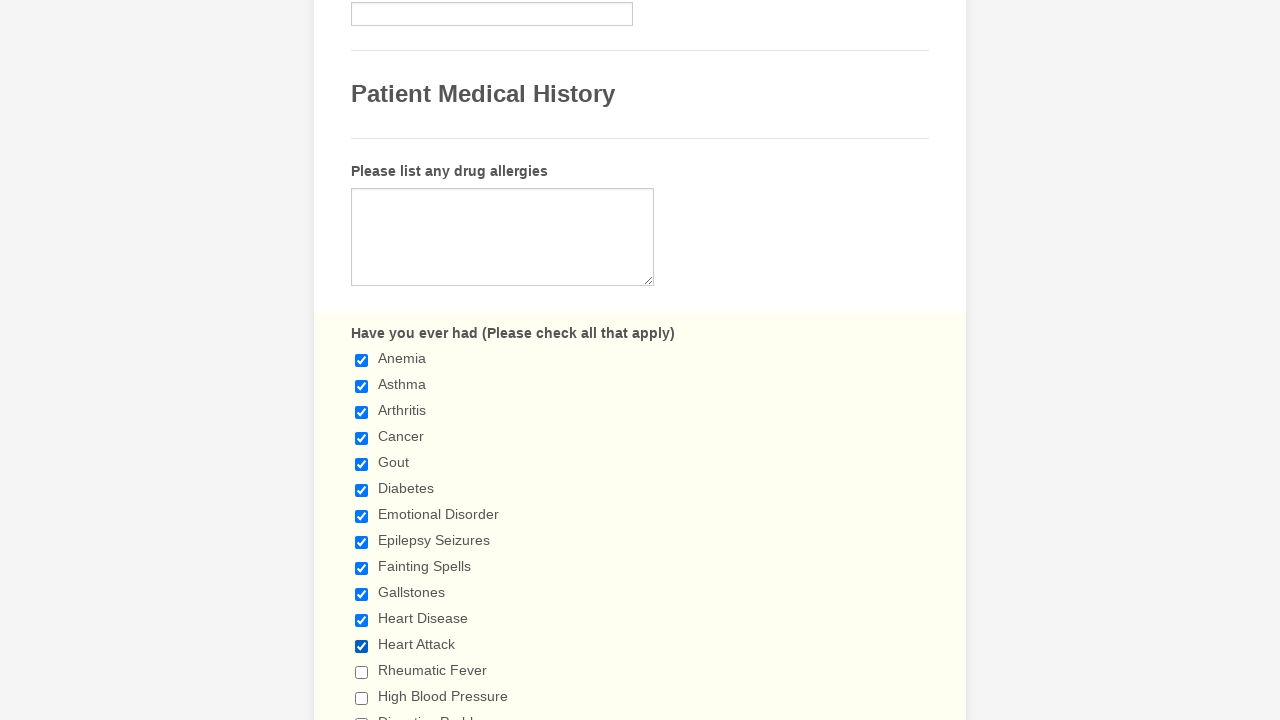

Clicked checkbox at index 12 to select it at (362, 672) on span.form-checkbox-item>input >> nth=12
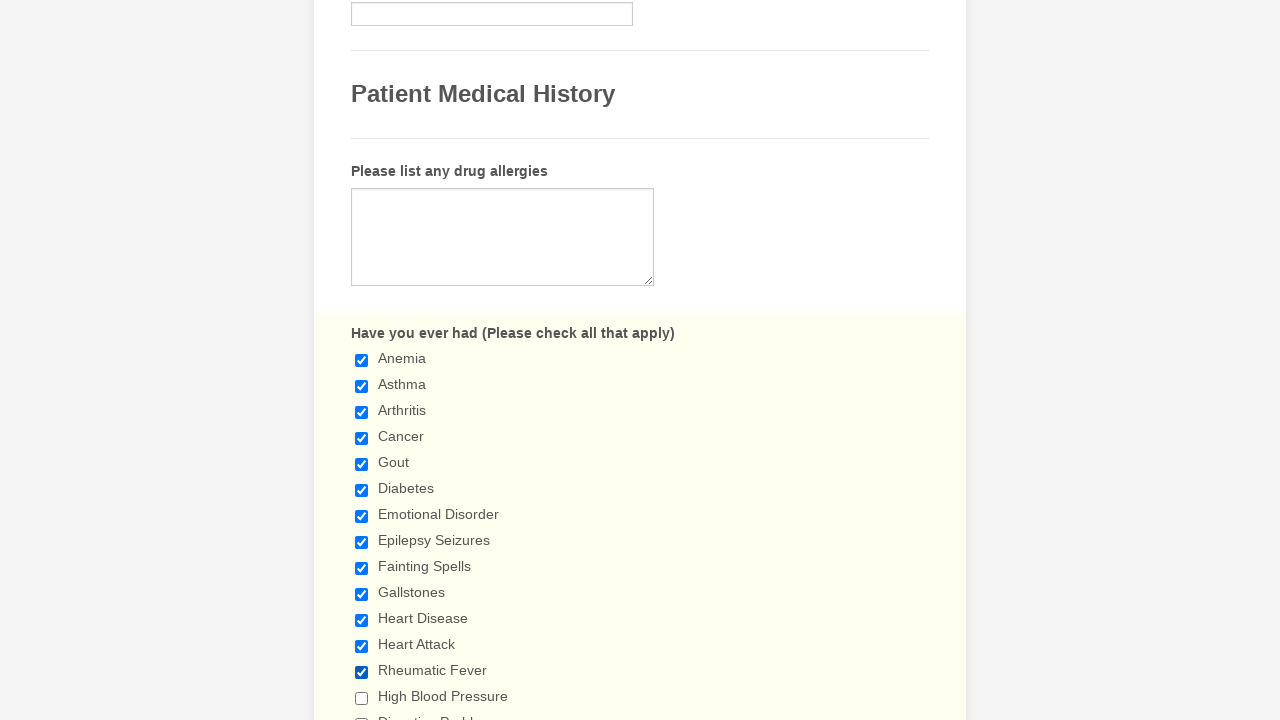

Clicked checkbox at index 13 to select it at (362, 698) on span.form-checkbox-item>input >> nth=13
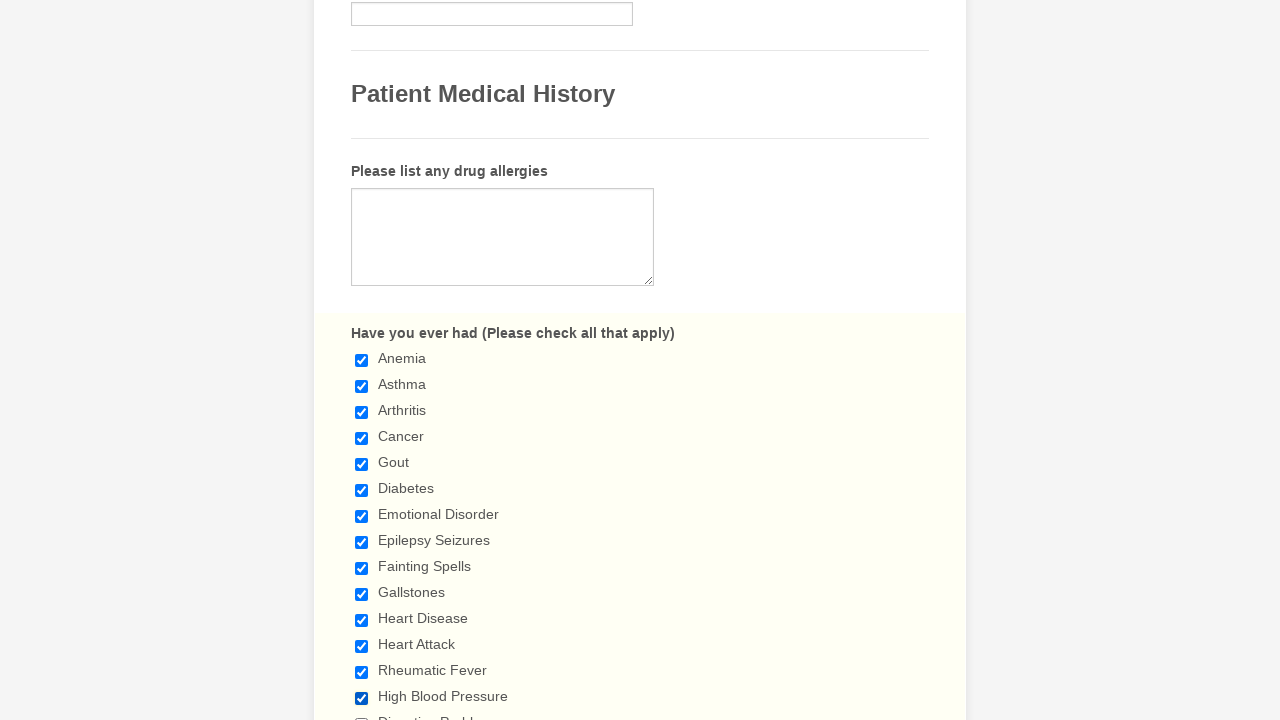

Clicked checkbox at index 14 to select it at (362, 714) on span.form-checkbox-item>input >> nth=14
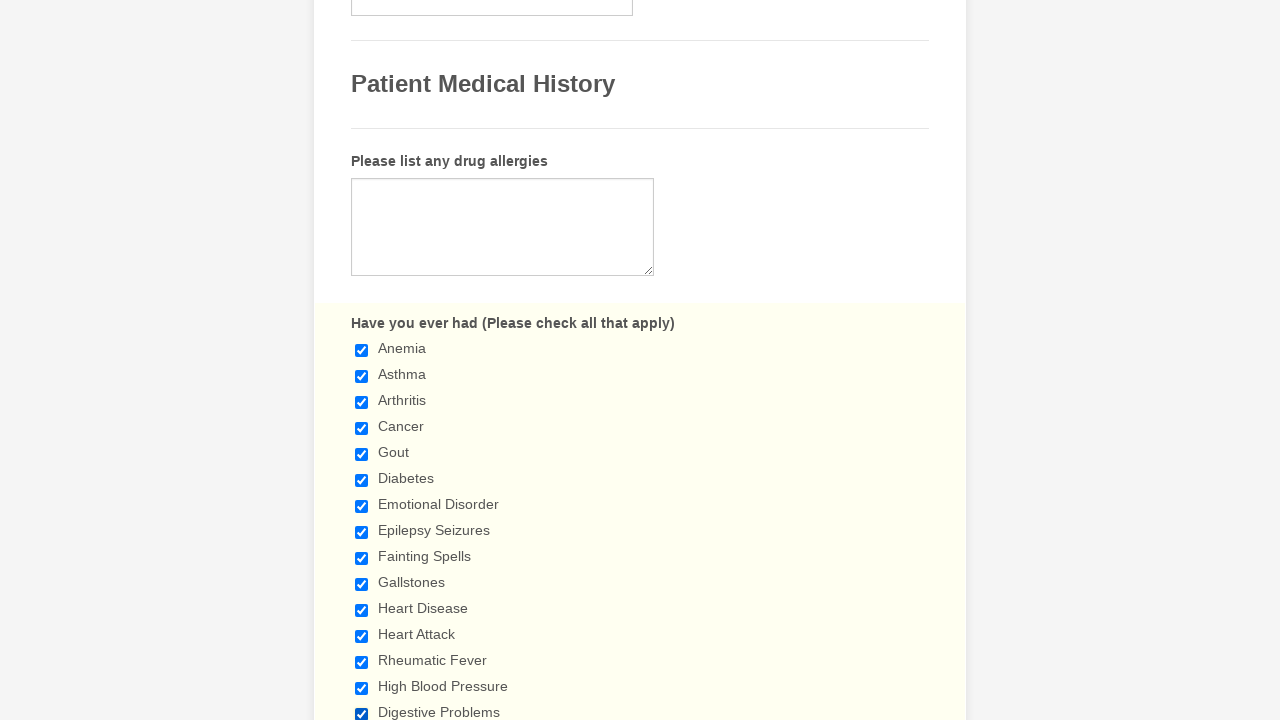

Clicked checkbox at index 15 to select it at (362, 360) on span.form-checkbox-item>input >> nth=15
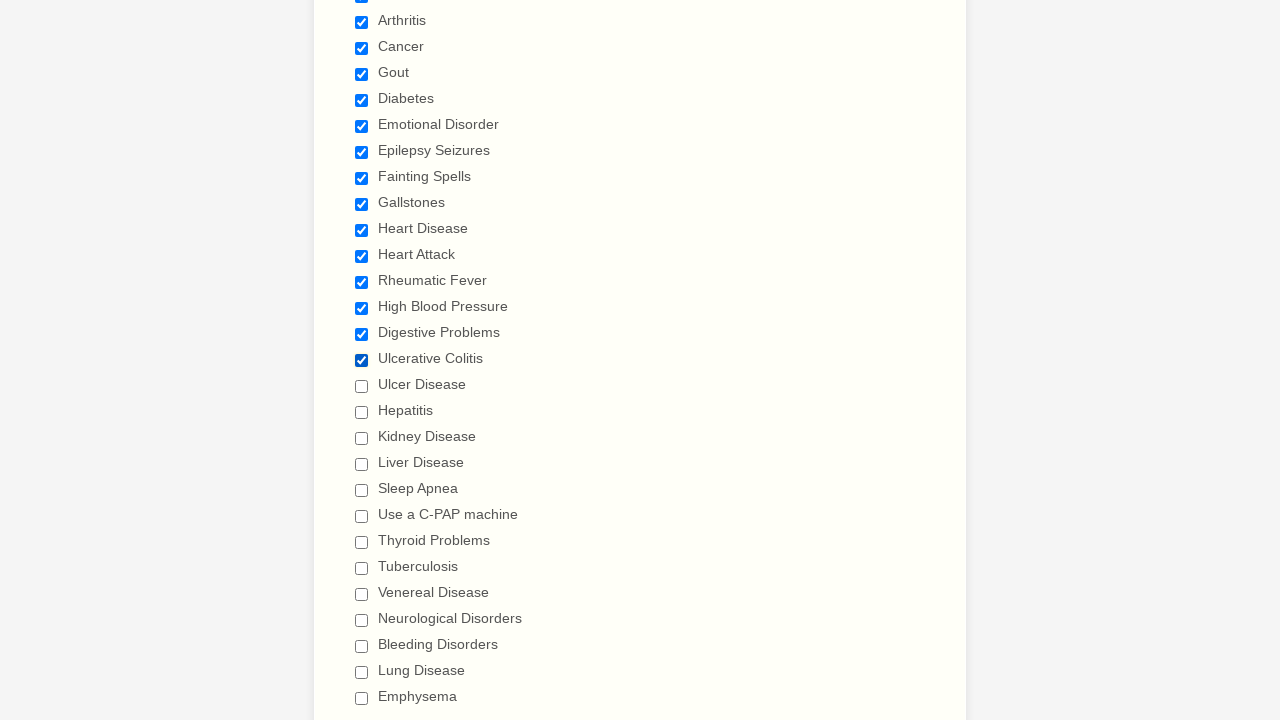

Clicked checkbox at index 16 to select it at (362, 386) on span.form-checkbox-item>input >> nth=16
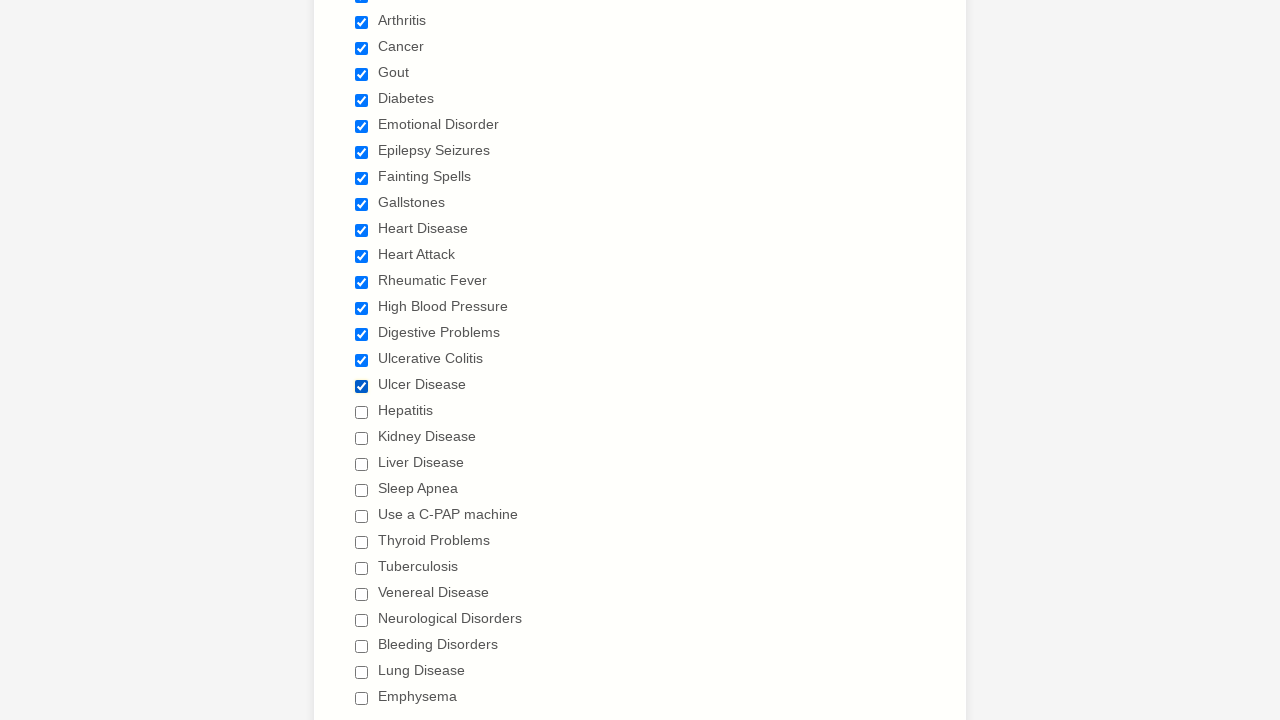

Clicked checkbox at index 17 to select it at (362, 412) on span.form-checkbox-item>input >> nth=17
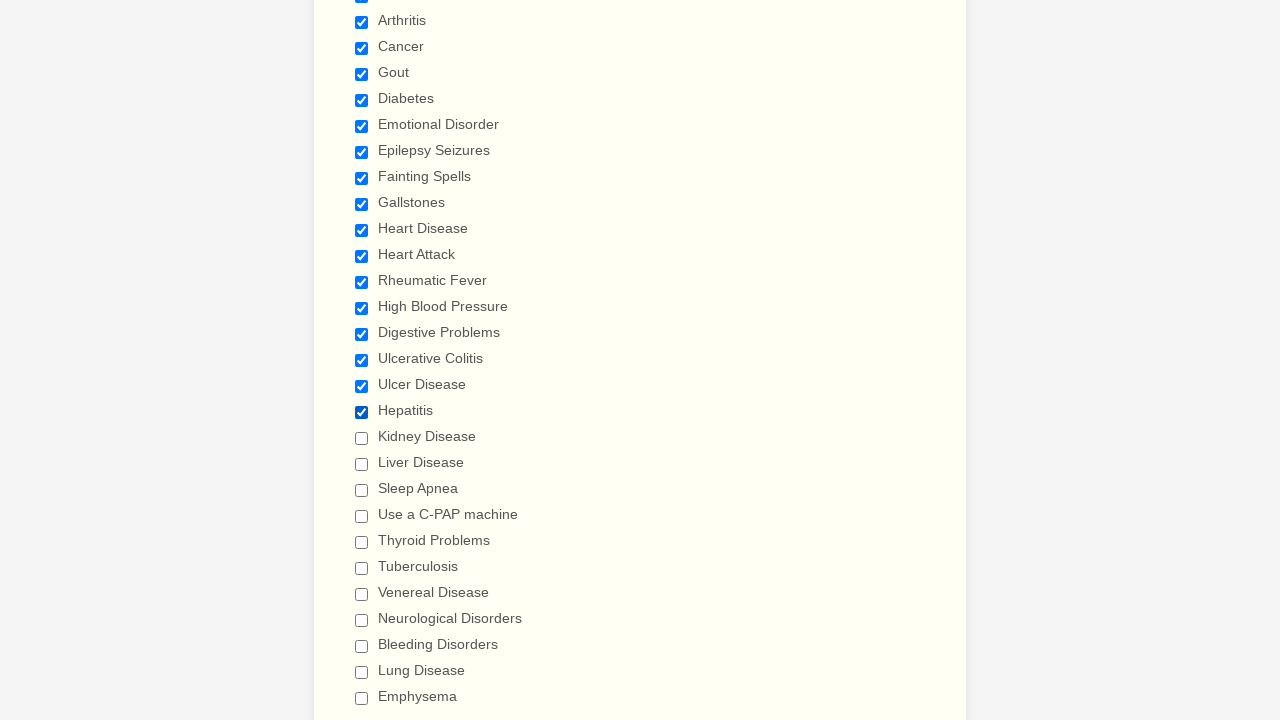

Clicked checkbox at index 18 to select it at (362, 438) on span.form-checkbox-item>input >> nth=18
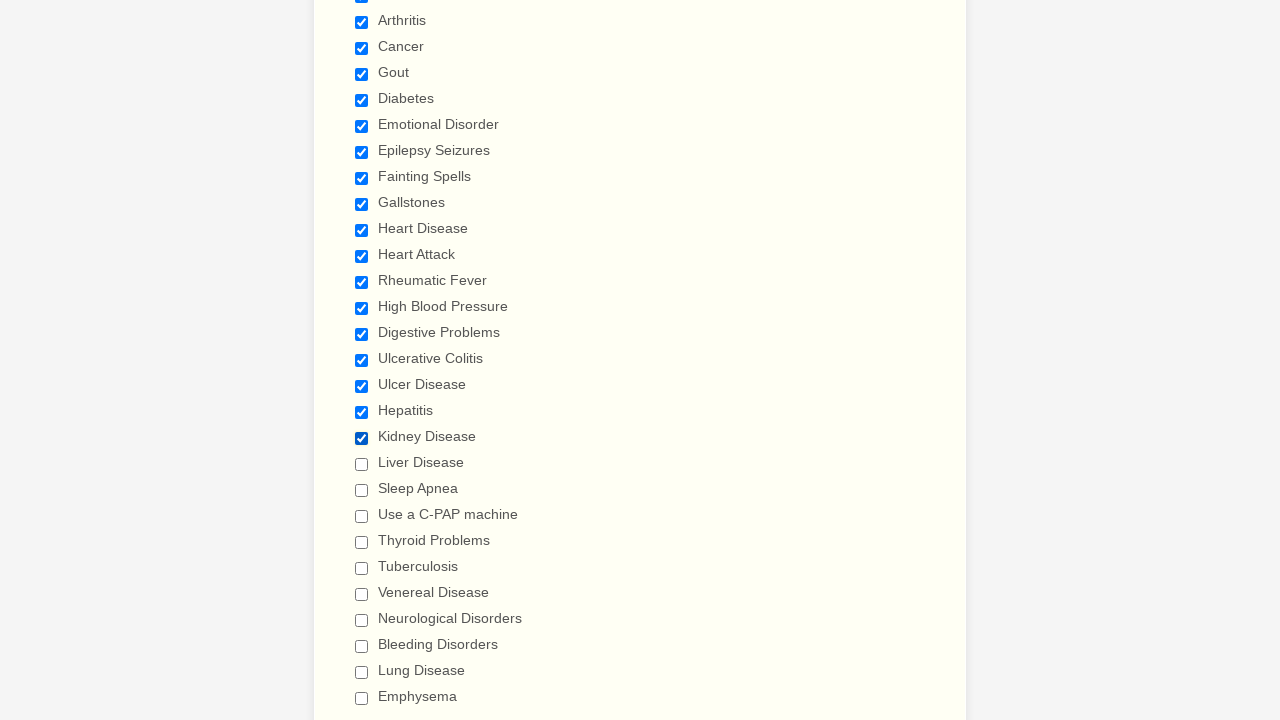

Clicked checkbox at index 19 to select it at (362, 464) on span.form-checkbox-item>input >> nth=19
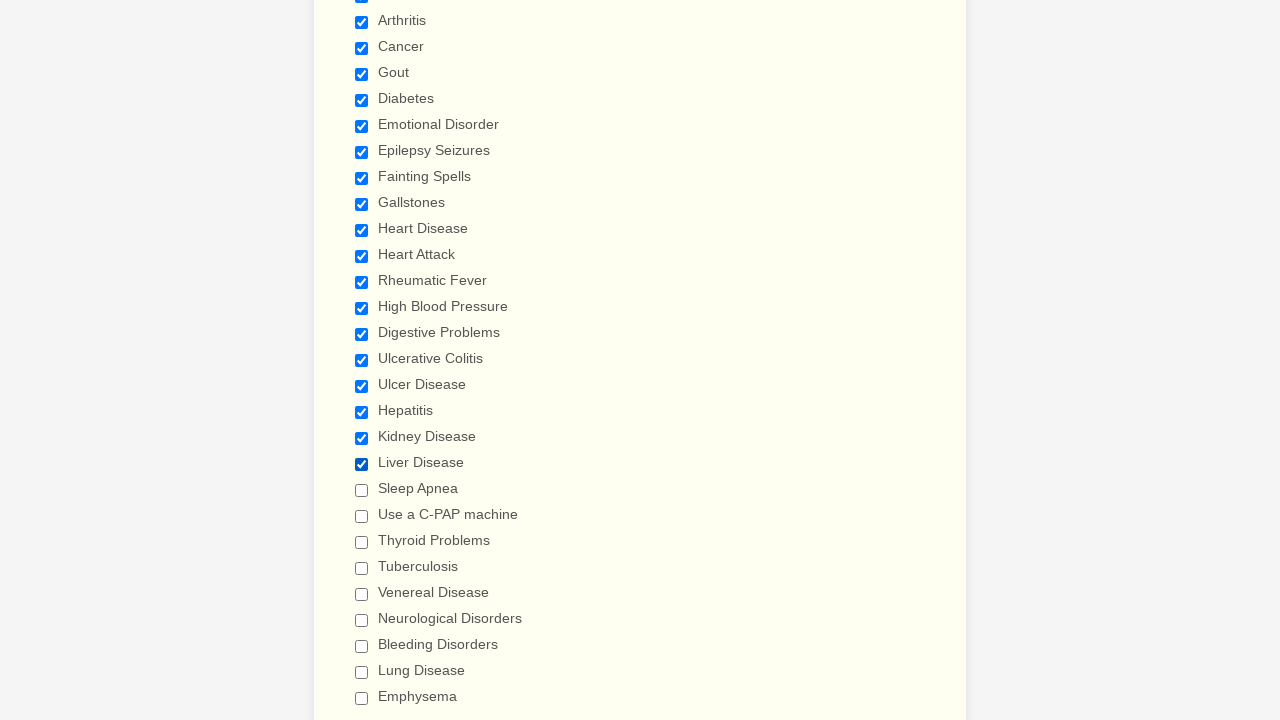

Clicked checkbox at index 20 to select it at (362, 490) on span.form-checkbox-item>input >> nth=20
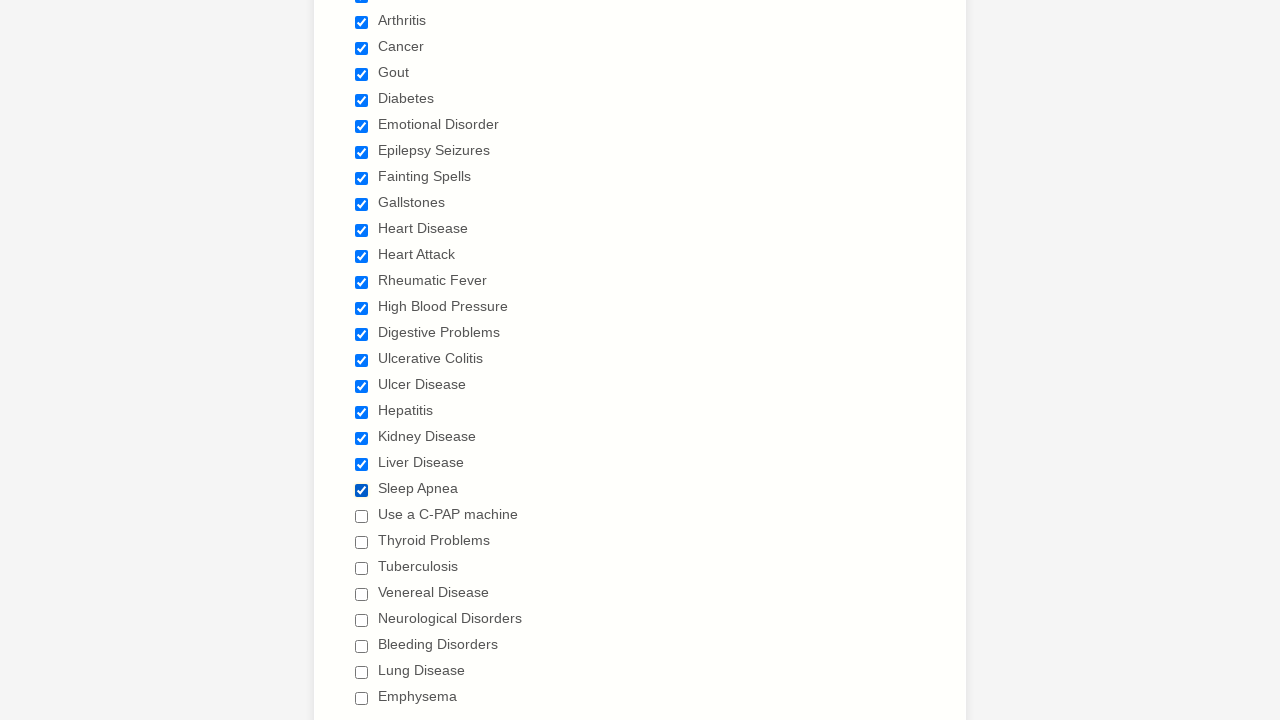

Clicked checkbox at index 21 to select it at (362, 516) on span.form-checkbox-item>input >> nth=21
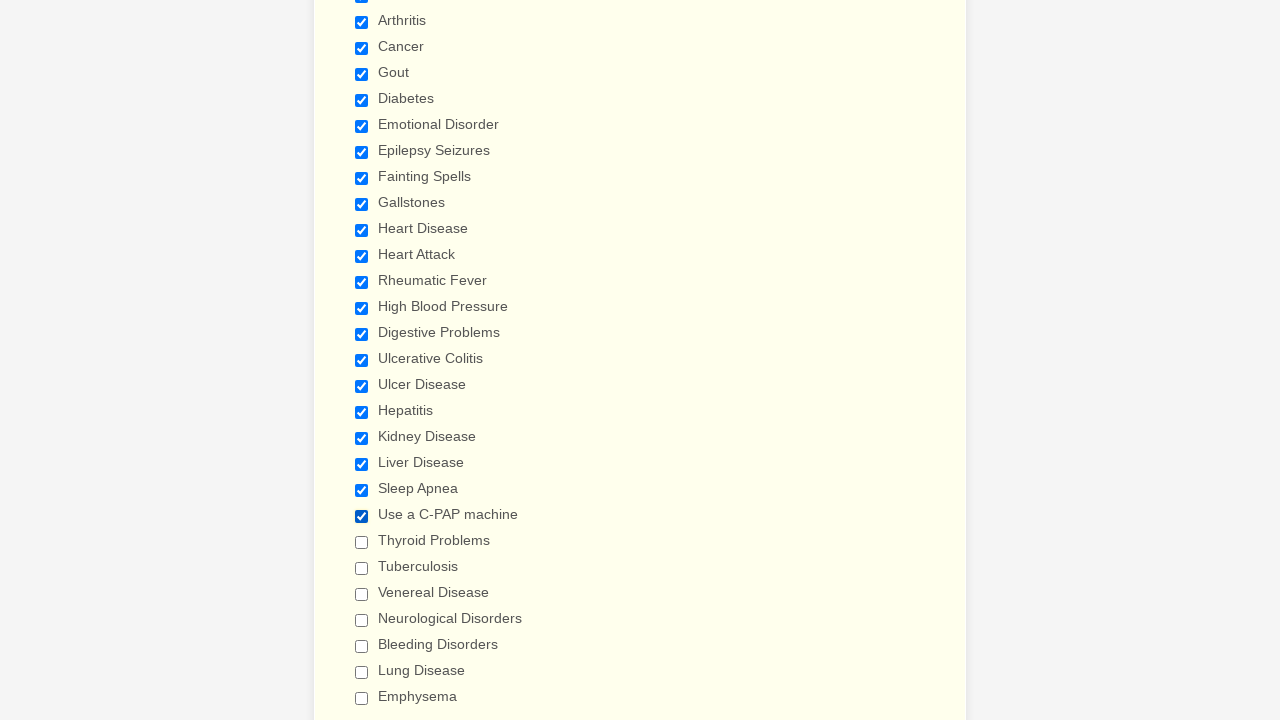

Clicked checkbox at index 22 to select it at (362, 542) on span.form-checkbox-item>input >> nth=22
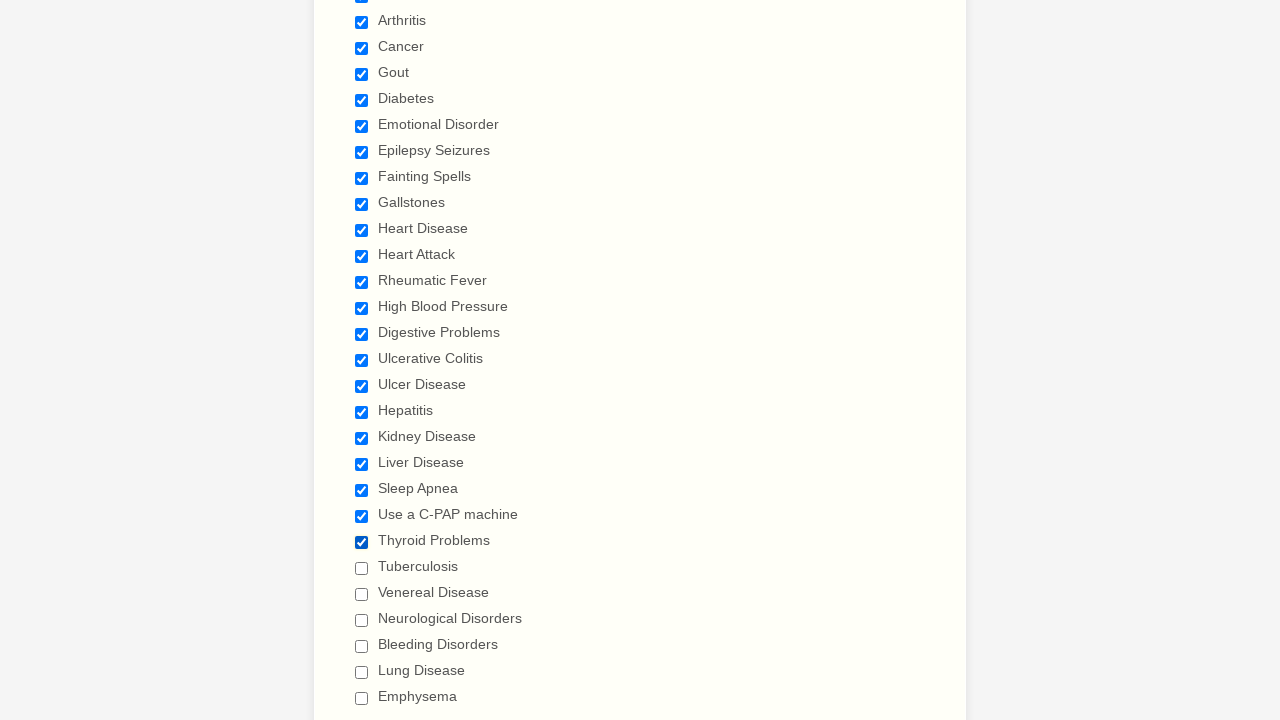

Clicked checkbox at index 23 to select it at (362, 568) on span.form-checkbox-item>input >> nth=23
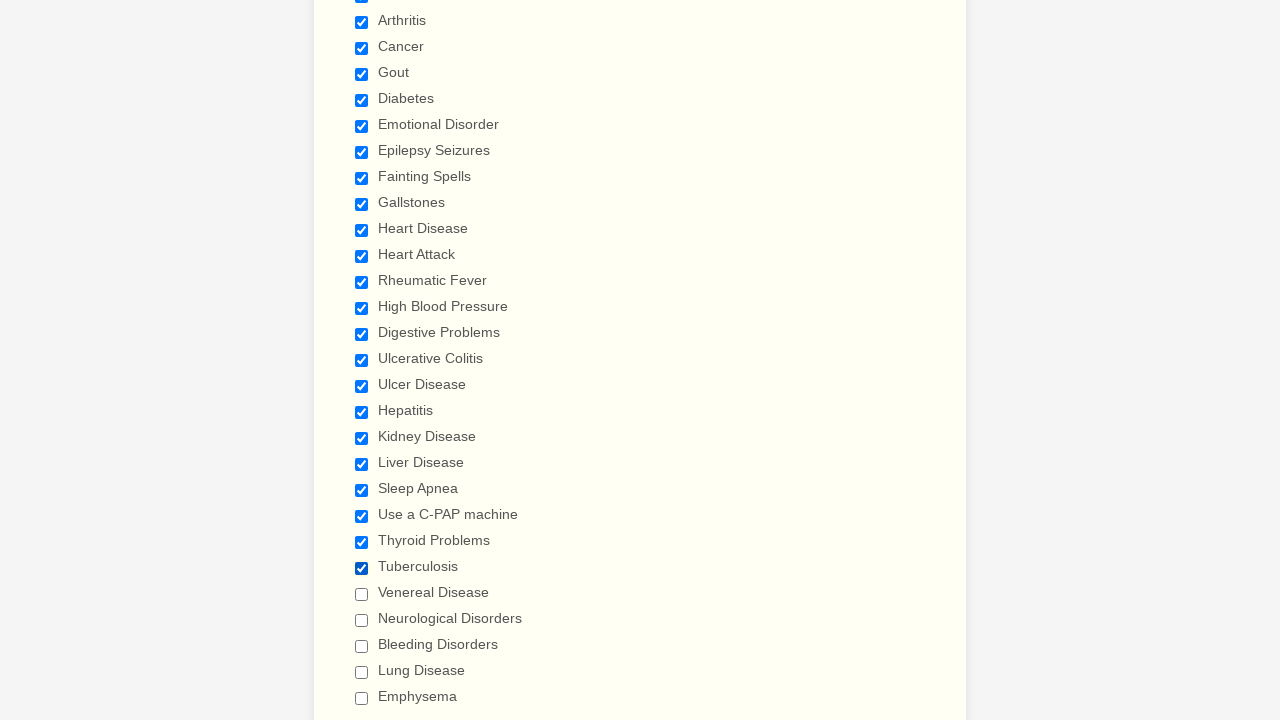

Clicked checkbox at index 24 to select it at (362, 594) on span.form-checkbox-item>input >> nth=24
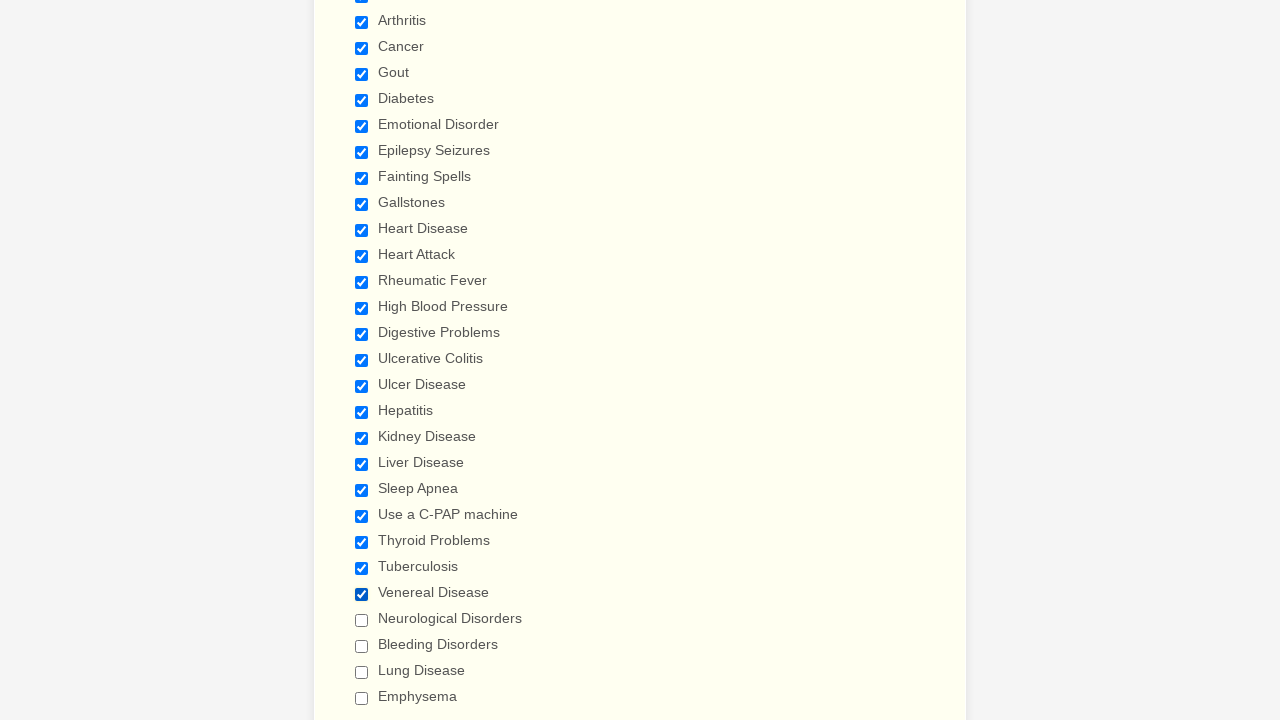

Clicked checkbox at index 25 to select it at (362, 620) on span.form-checkbox-item>input >> nth=25
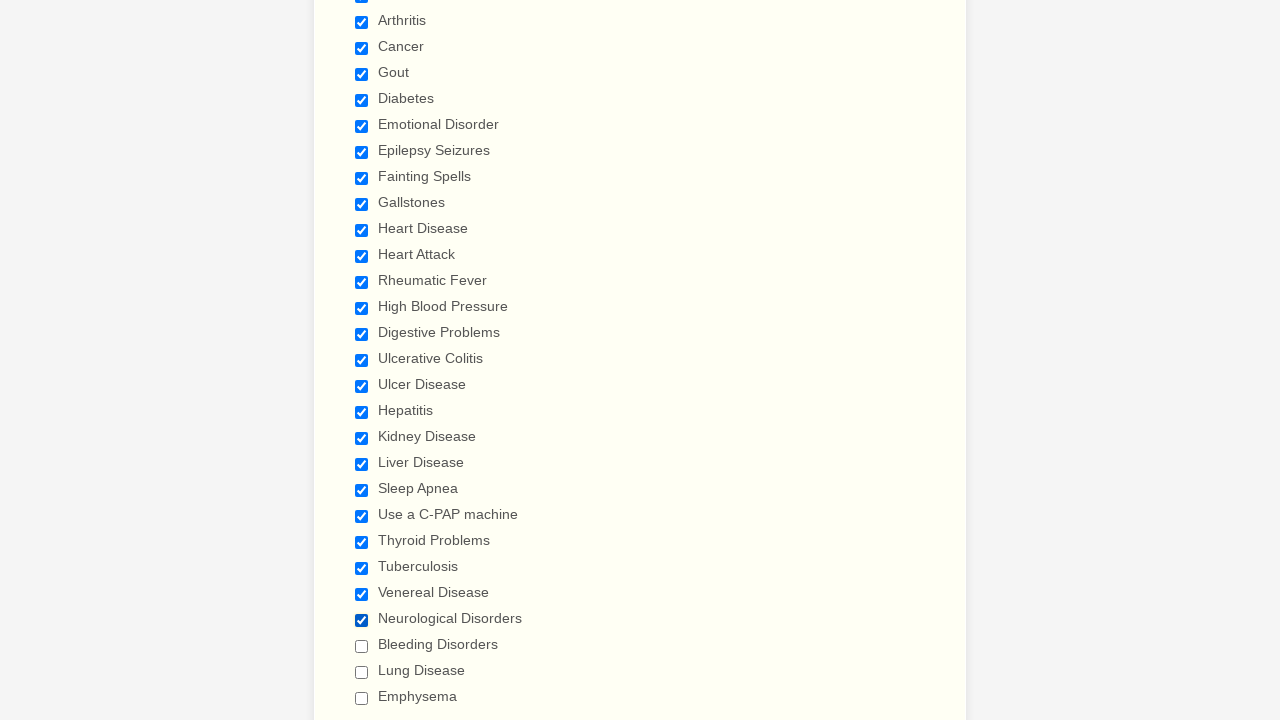

Clicked checkbox at index 26 to select it at (362, 646) on span.form-checkbox-item>input >> nth=26
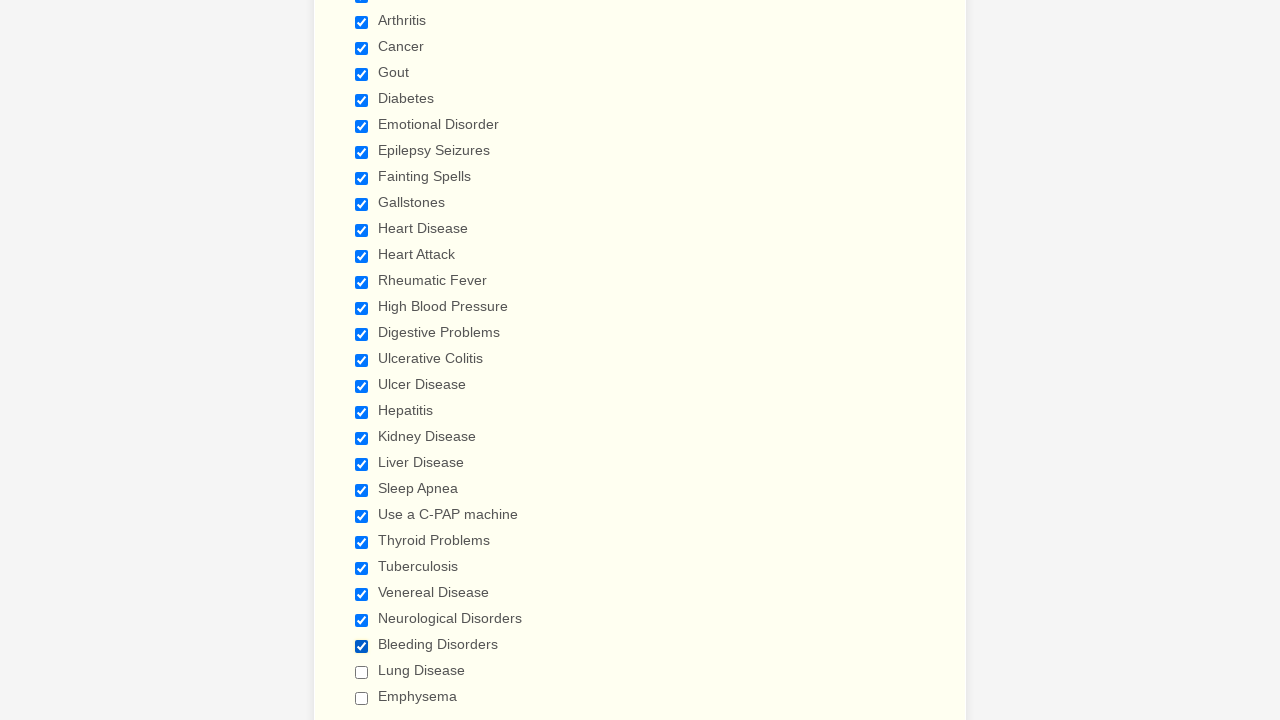

Clicked checkbox at index 27 to select it at (362, 672) on span.form-checkbox-item>input >> nth=27
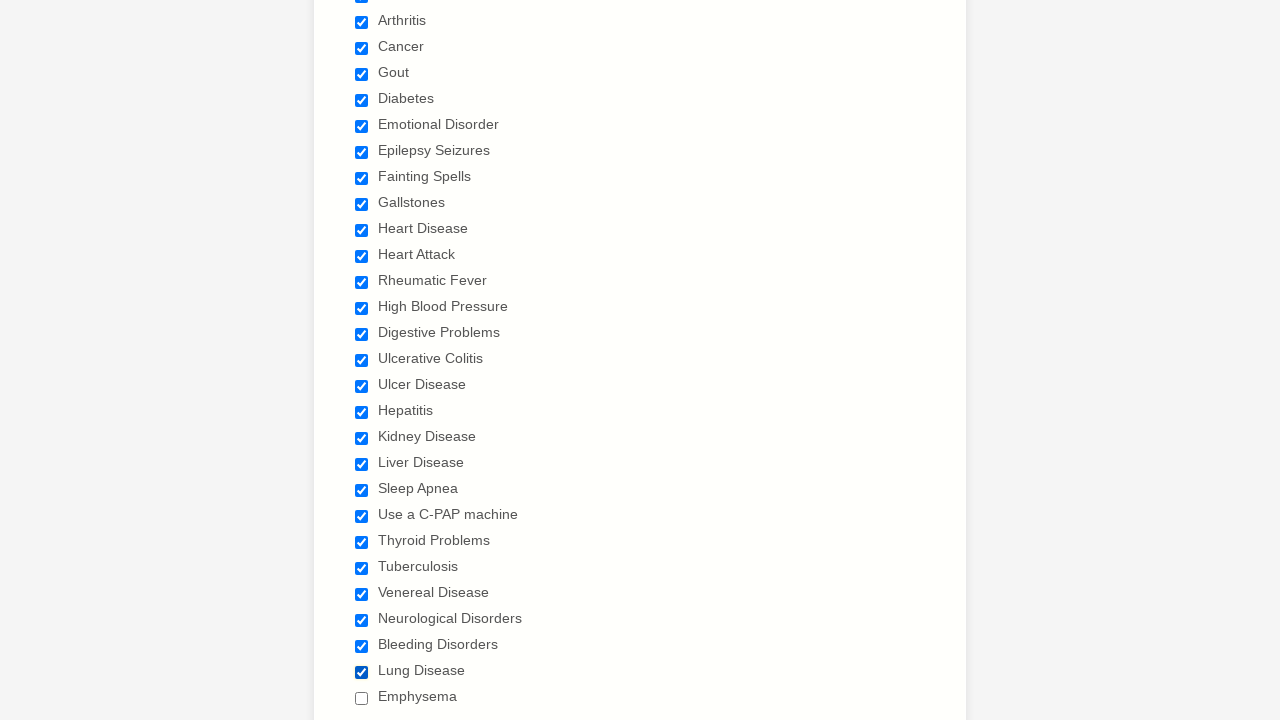

Clicked checkbox at index 28 to select it at (362, 698) on span.form-checkbox-item>input >> nth=28
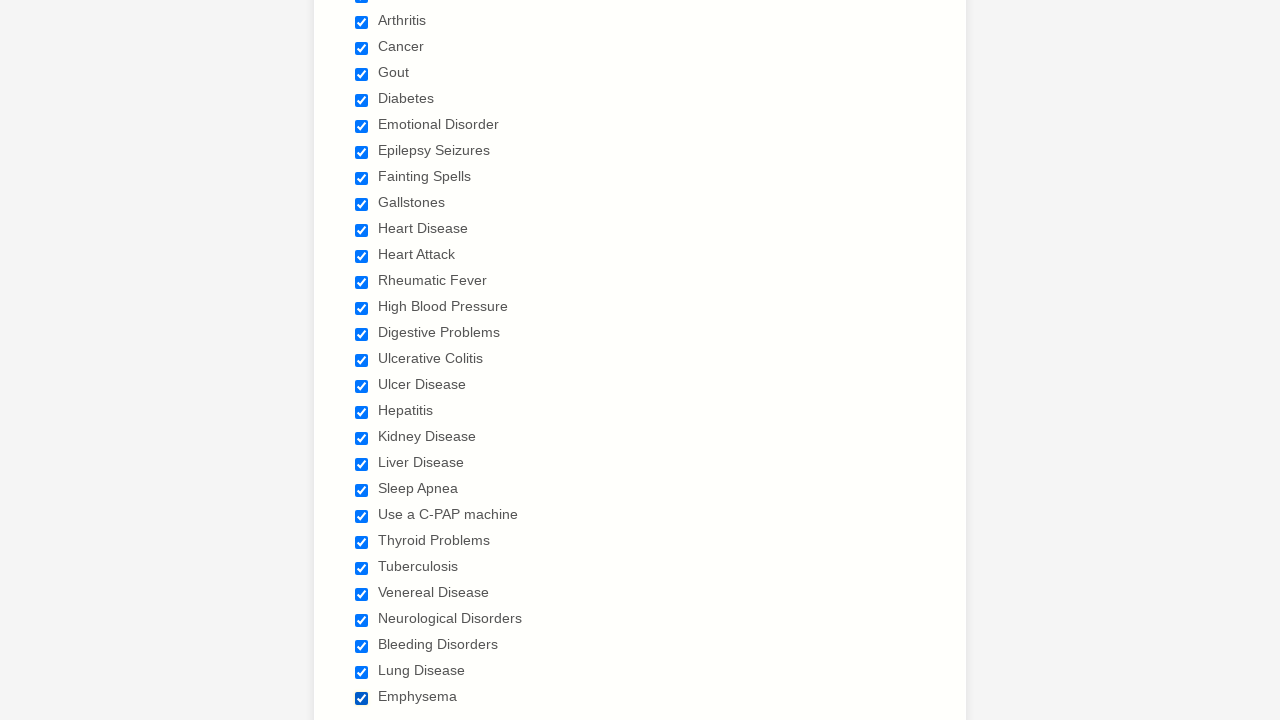

Verified all checkboxes are selected
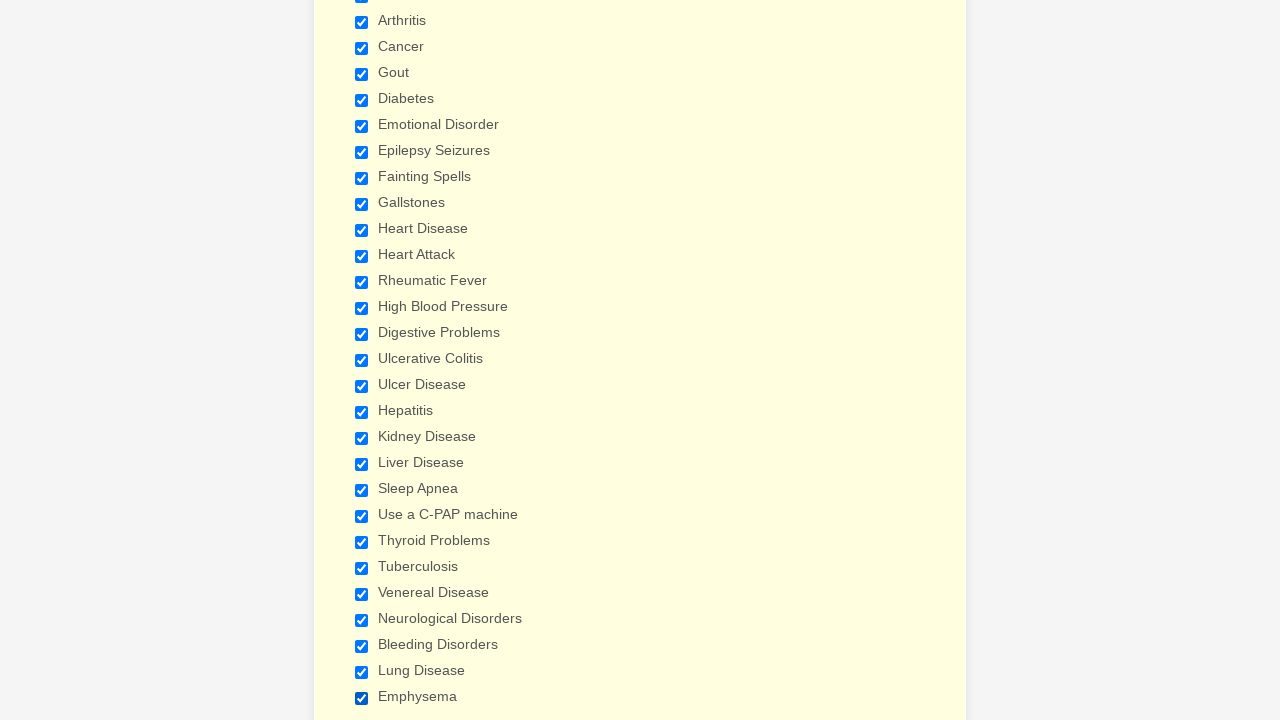

Clicked checkbox at index 0 to deselect it at (362, 360) on span.form-checkbox-item>input >> nth=0
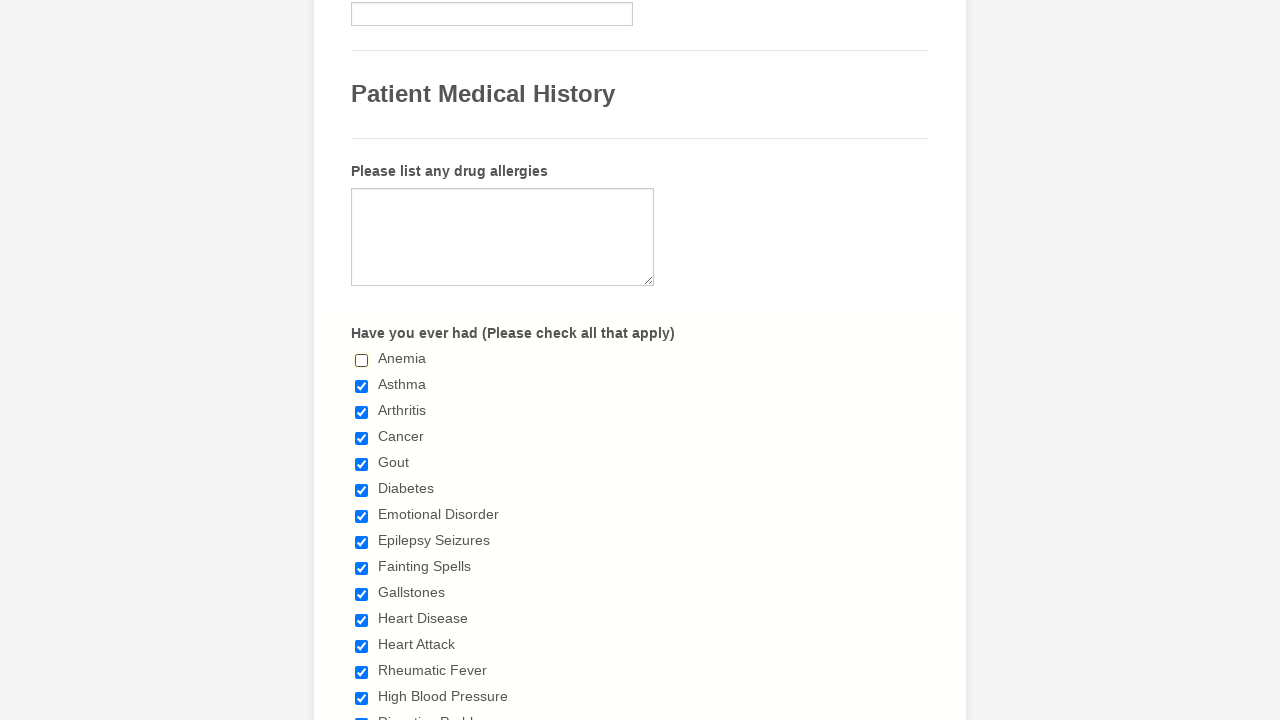

Clicked checkbox at index 1 to deselect it at (362, 386) on span.form-checkbox-item>input >> nth=1
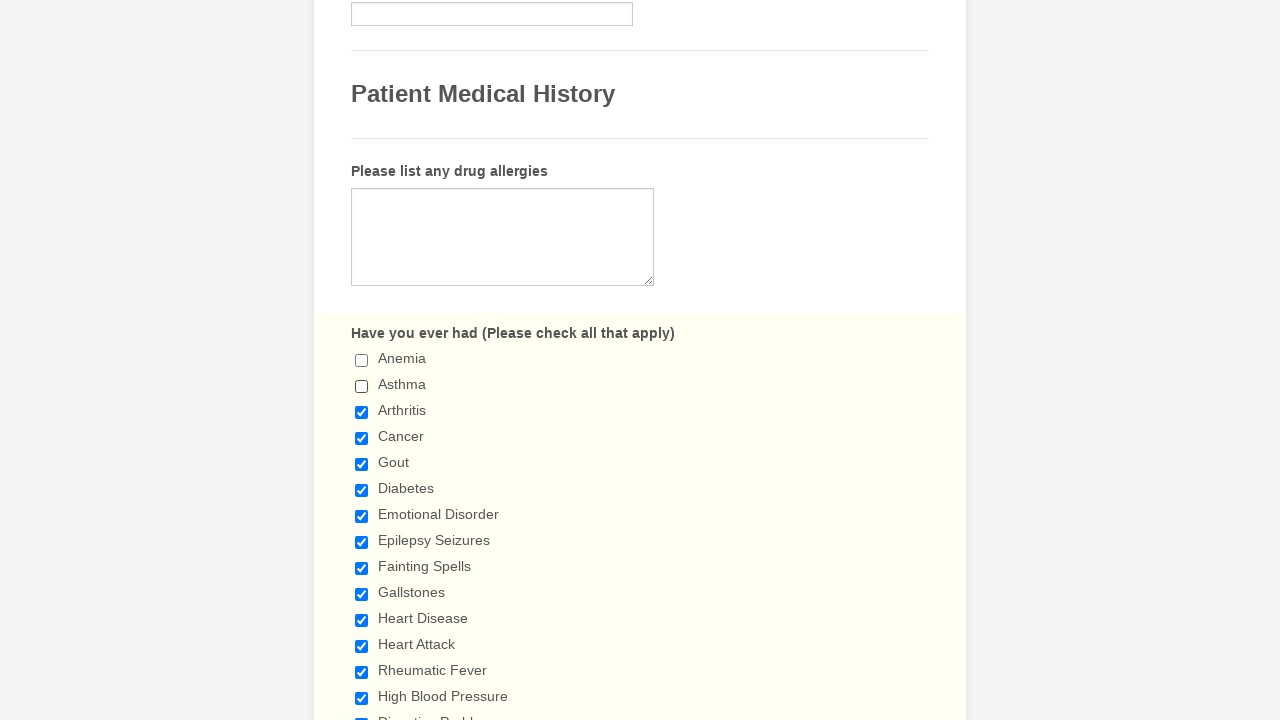

Clicked checkbox at index 2 to deselect it at (362, 412) on span.form-checkbox-item>input >> nth=2
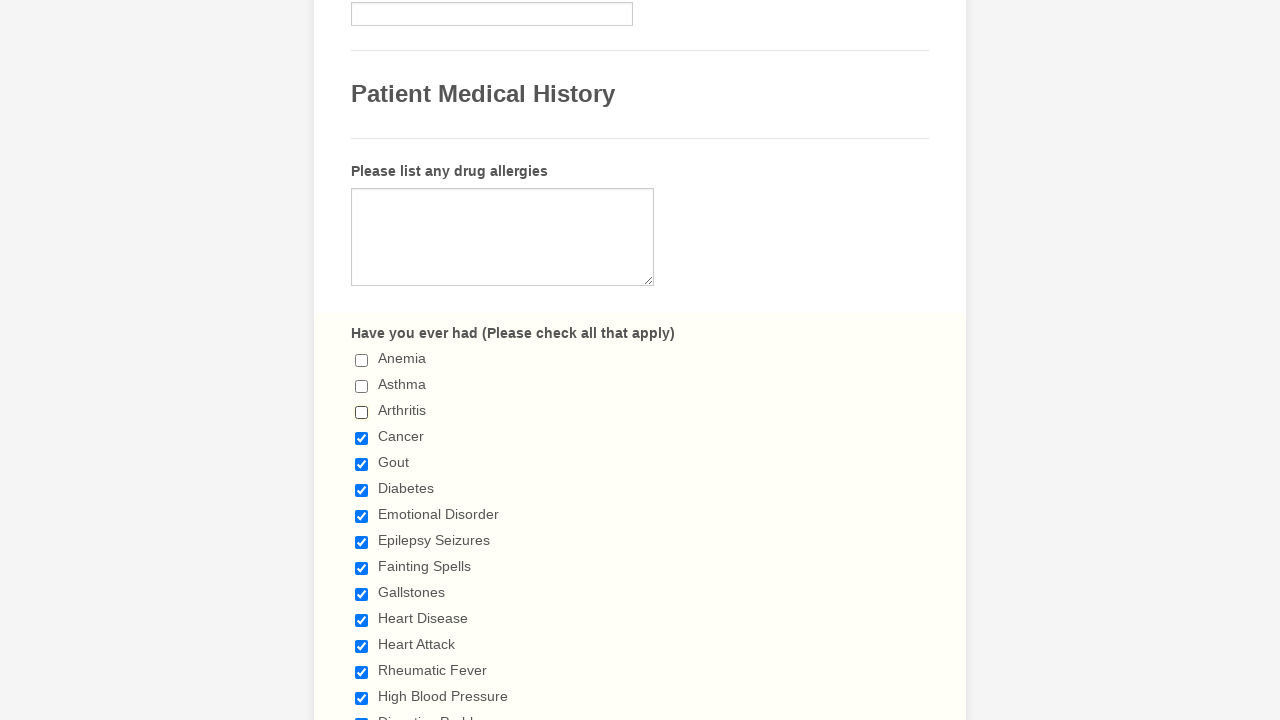

Clicked checkbox at index 3 to deselect it at (362, 438) on span.form-checkbox-item>input >> nth=3
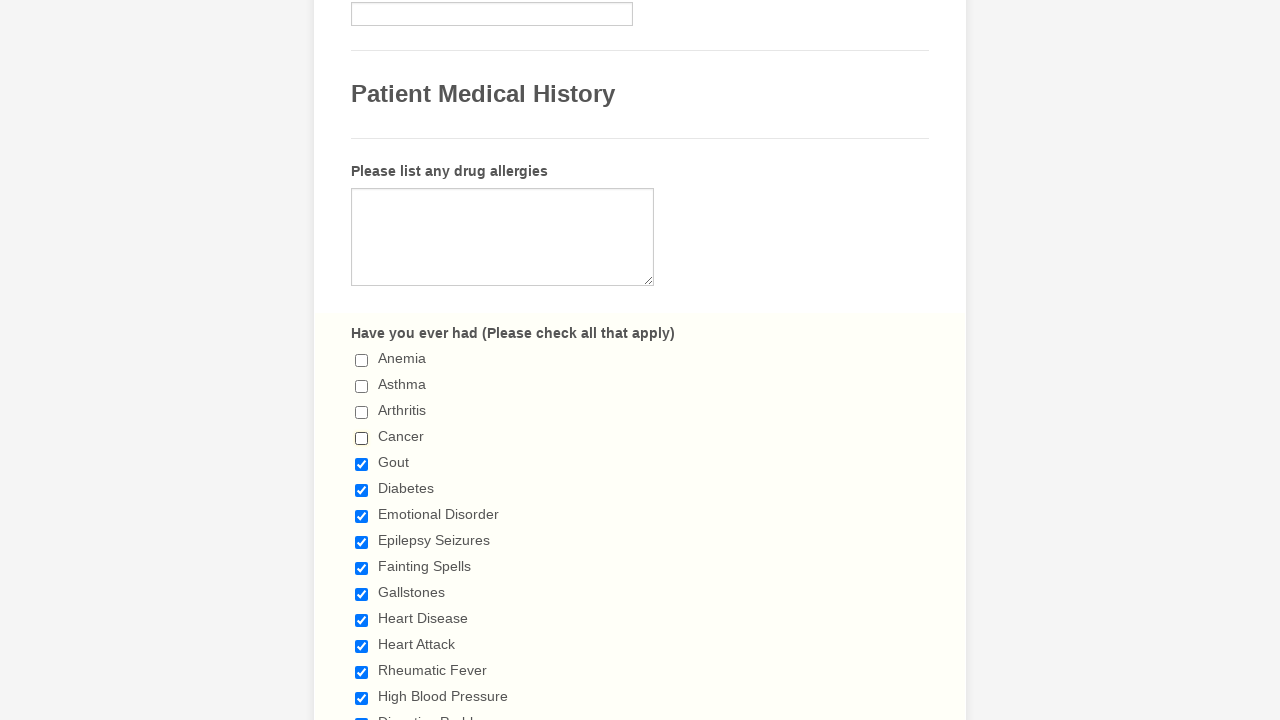

Clicked checkbox at index 4 to deselect it at (362, 464) on span.form-checkbox-item>input >> nth=4
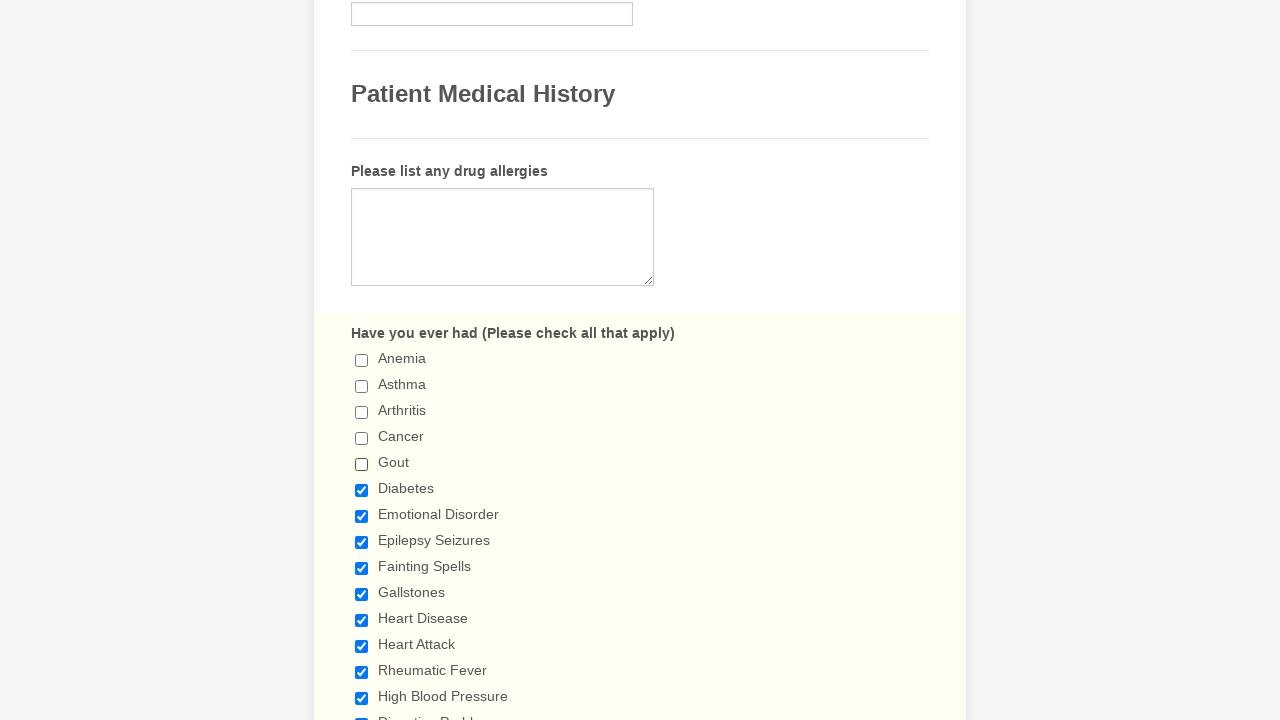

Clicked checkbox at index 5 to deselect it at (362, 490) on span.form-checkbox-item>input >> nth=5
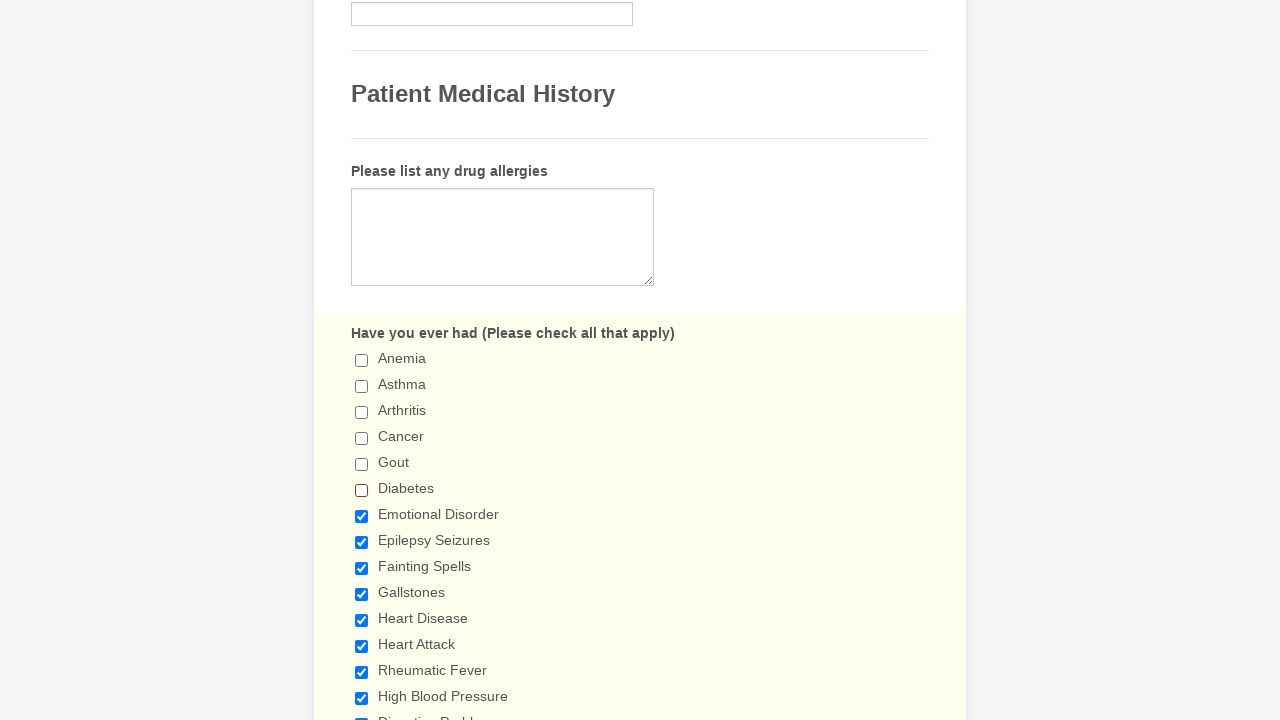

Clicked checkbox at index 6 to deselect it at (362, 516) on span.form-checkbox-item>input >> nth=6
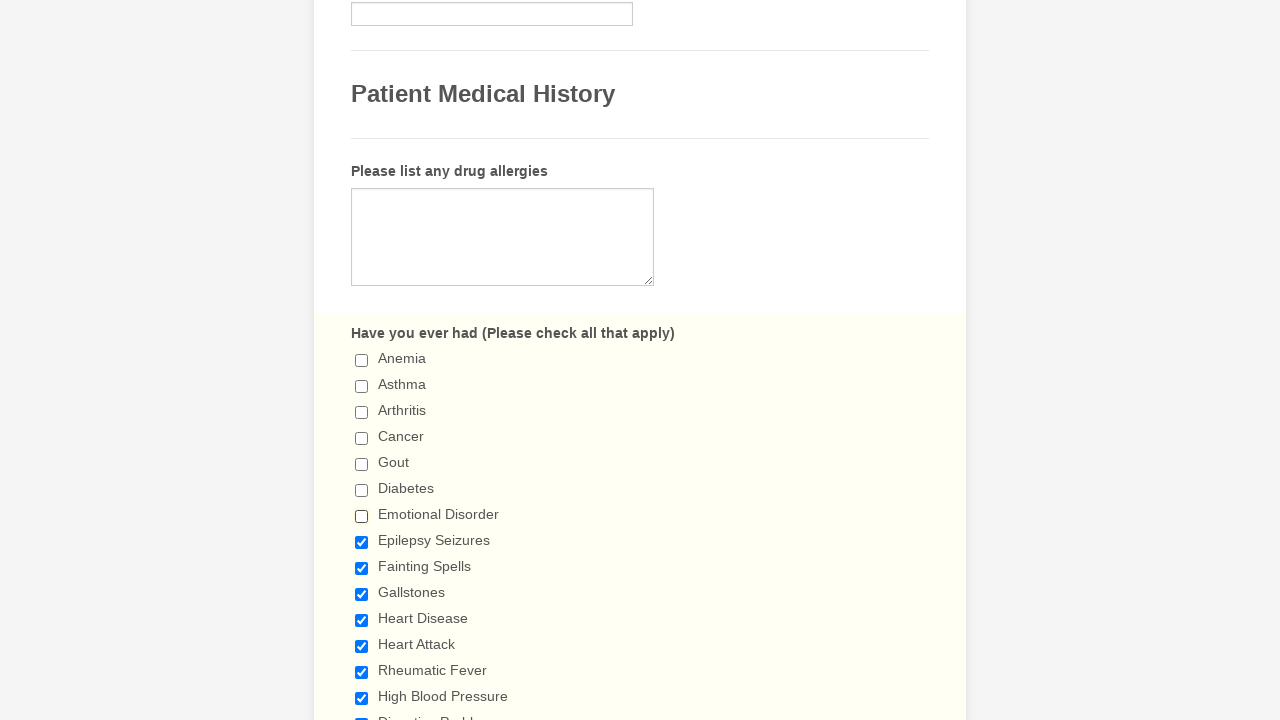

Clicked checkbox at index 7 to deselect it at (362, 542) on span.form-checkbox-item>input >> nth=7
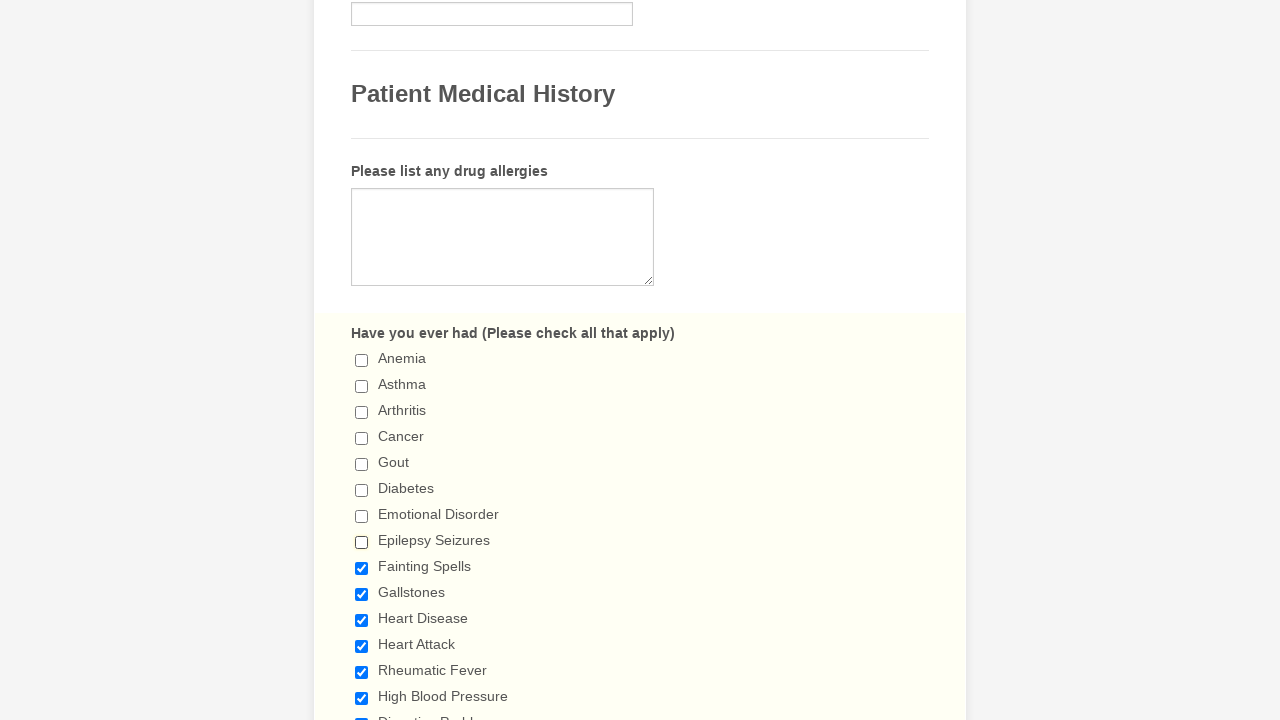

Clicked checkbox at index 8 to deselect it at (362, 568) on span.form-checkbox-item>input >> nth=8
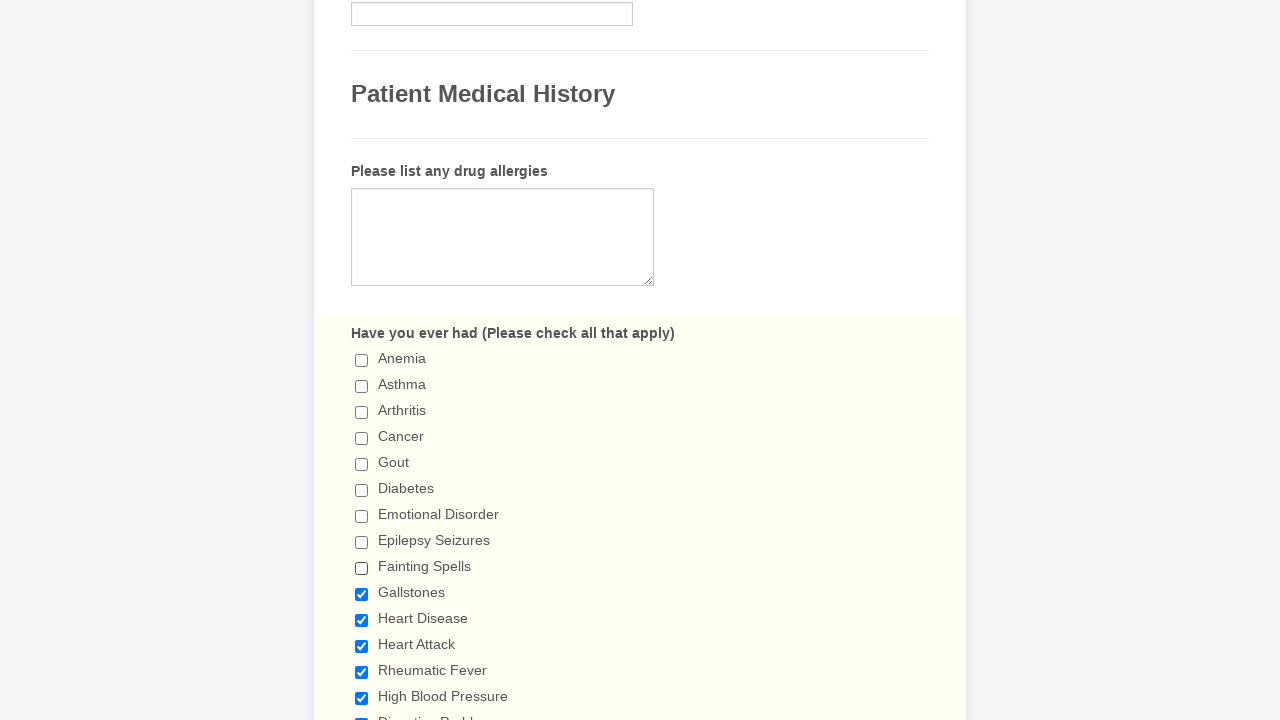

Clicked checkbox at index 9 to deselect it at (362, 594) on span.form-checkbox-item>input >> nth=9
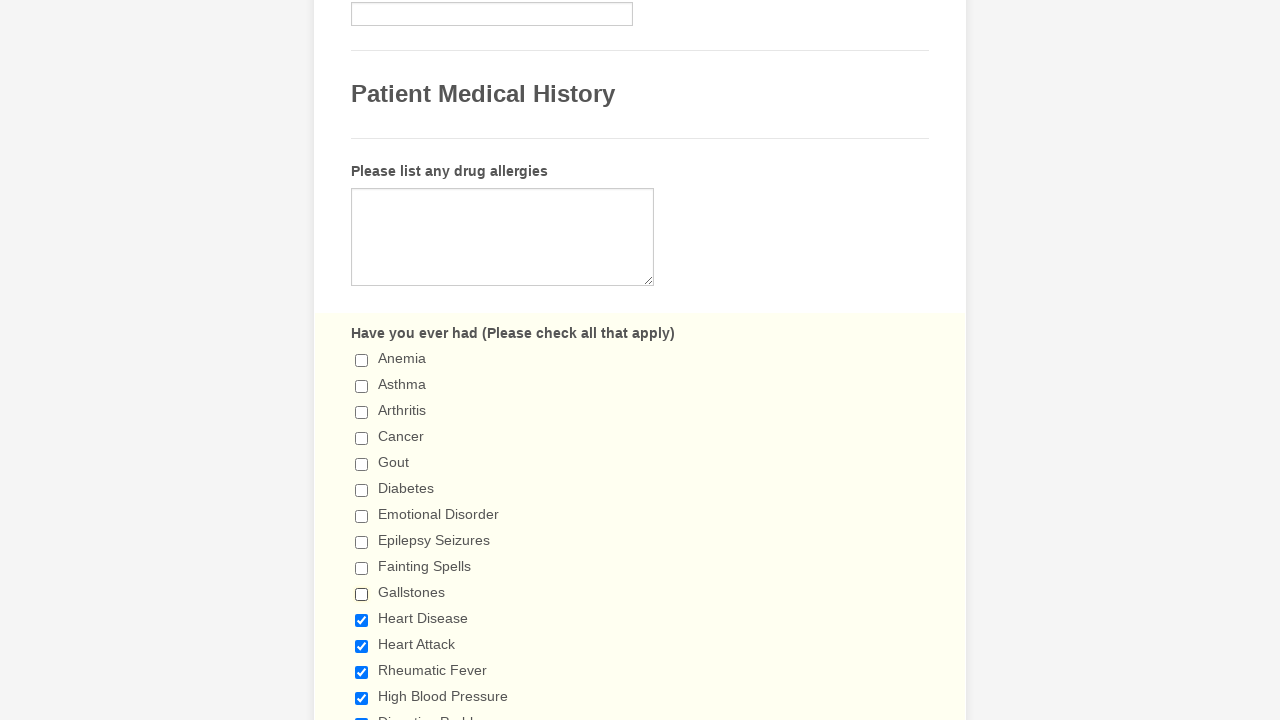

Clicked checkbox at index 10 to deselect it at (362, 620) on span.form-checkbox-item>input >> nth=10
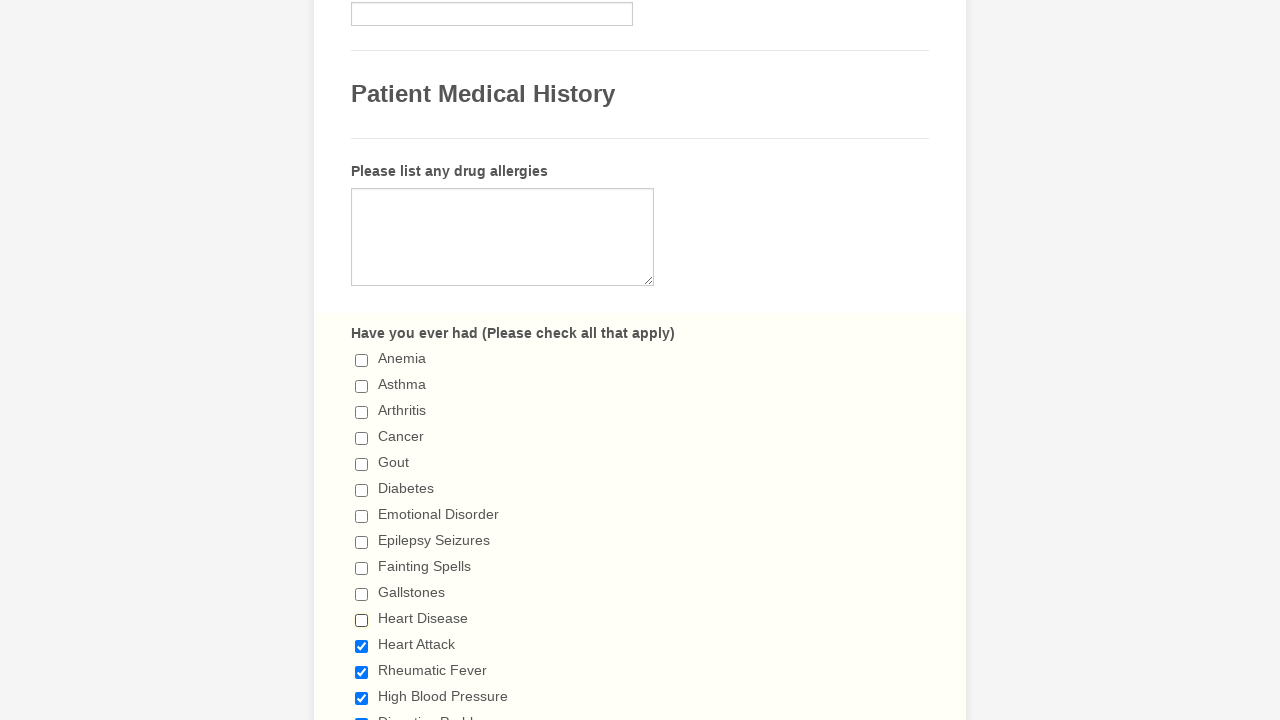

Clicked checkbox at index 11 to deselect it at (362, 646) on span.form-checkbox-item>input >> nth=11
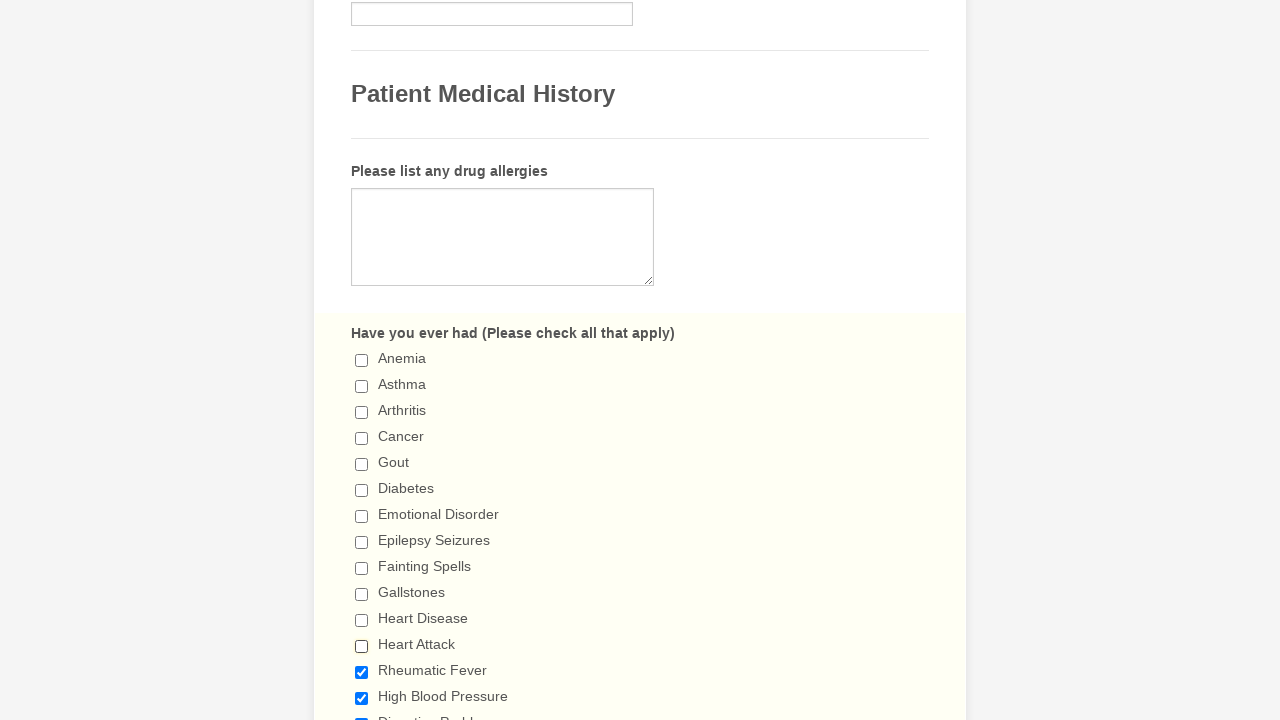

Clicked checkbox at index 12 to deselect it at (362, 672) on span.form-checkbox-item>input >> nth=12
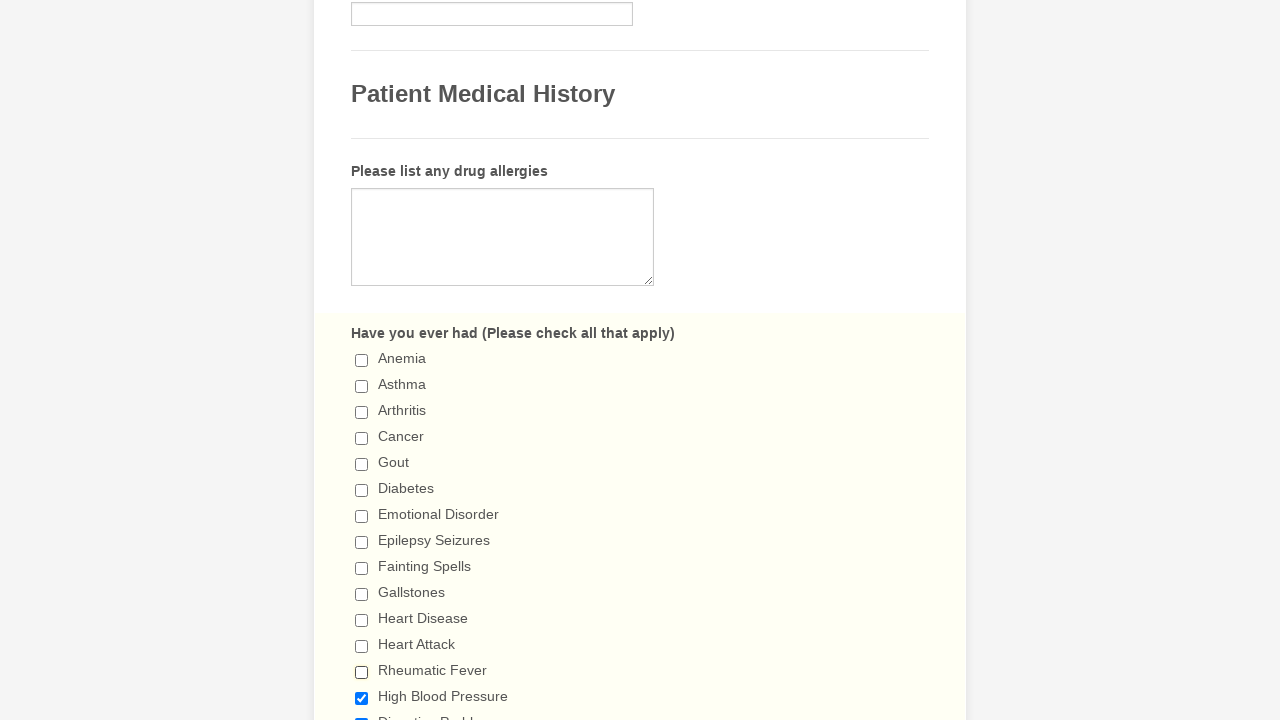

Clicked checkbox at index 13 to deselect it at (362, 698) on span.form-checkbox-item>input >> nth=13
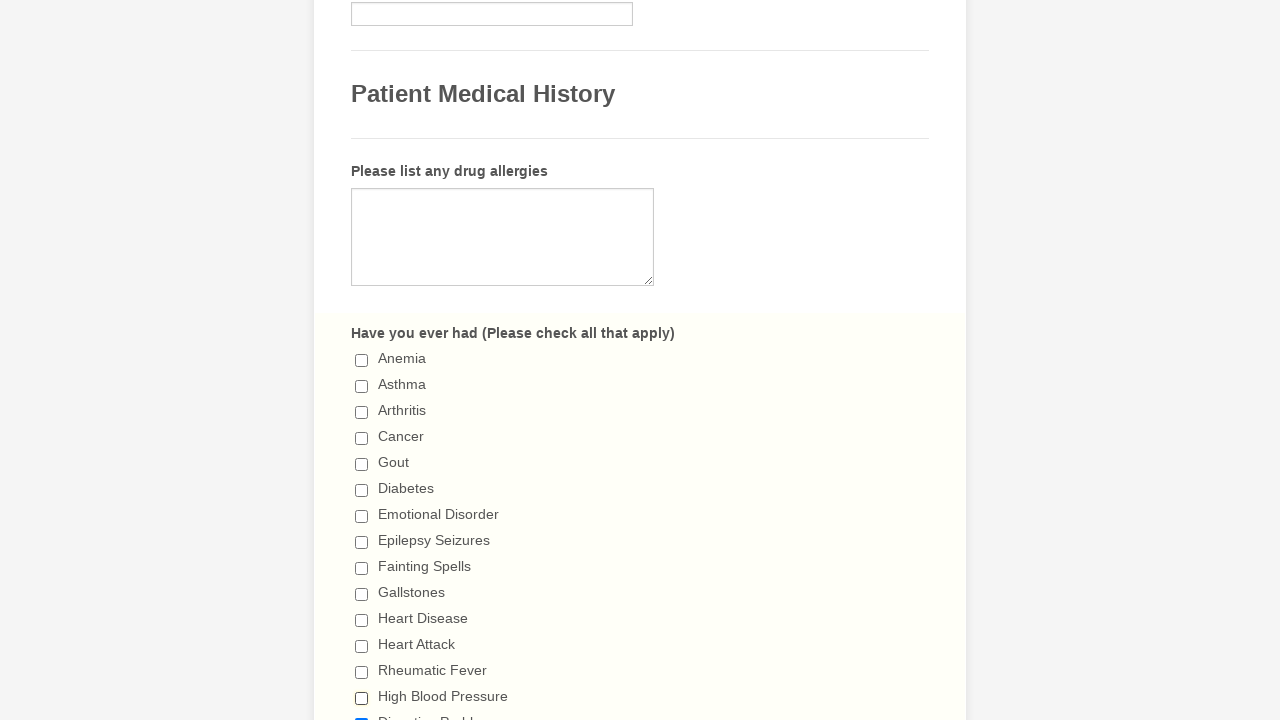

Clicked checkbox at index 14 to deselect it at (362, 714) on span.form-checkbox-item>input >> nth=14
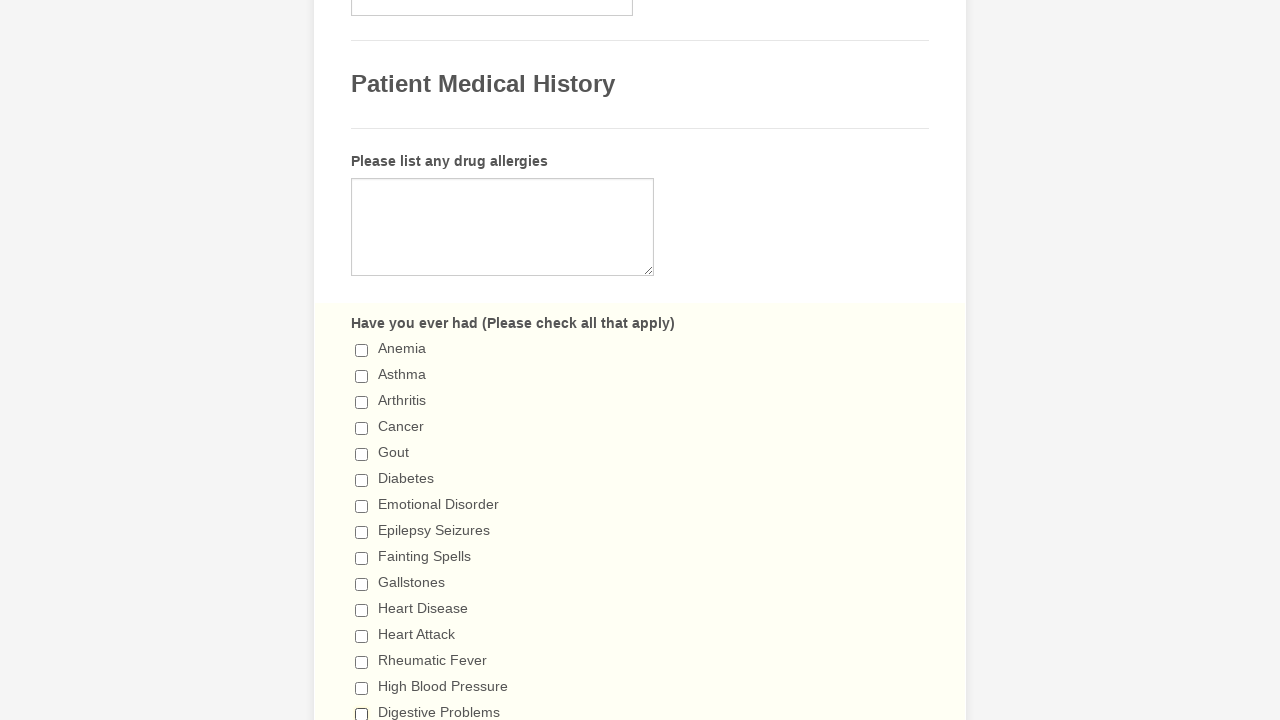

Clicked checkbox at index 15 to deselect it at (362, 360) on span.form-checkbox-item>input >> nth=15
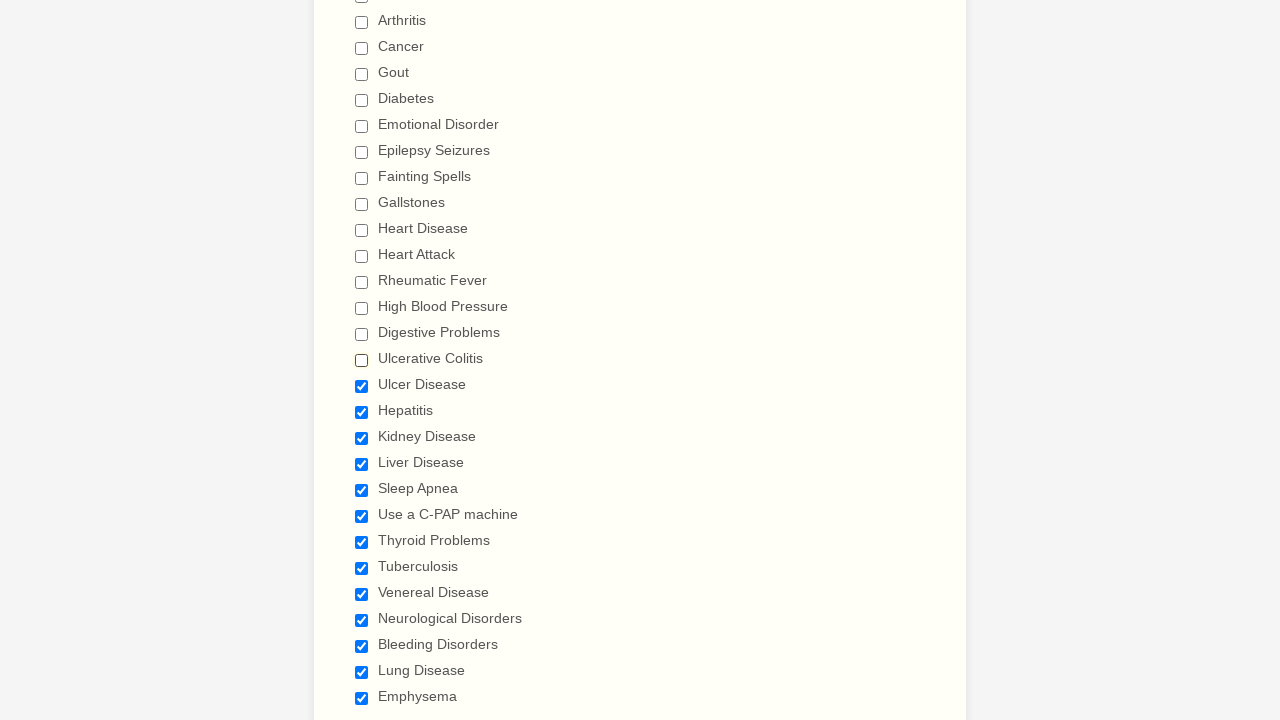

Clicked checkbox at index 16 to deselect it at (362, 386) on span.form-checkbox-item>input >> nth=16
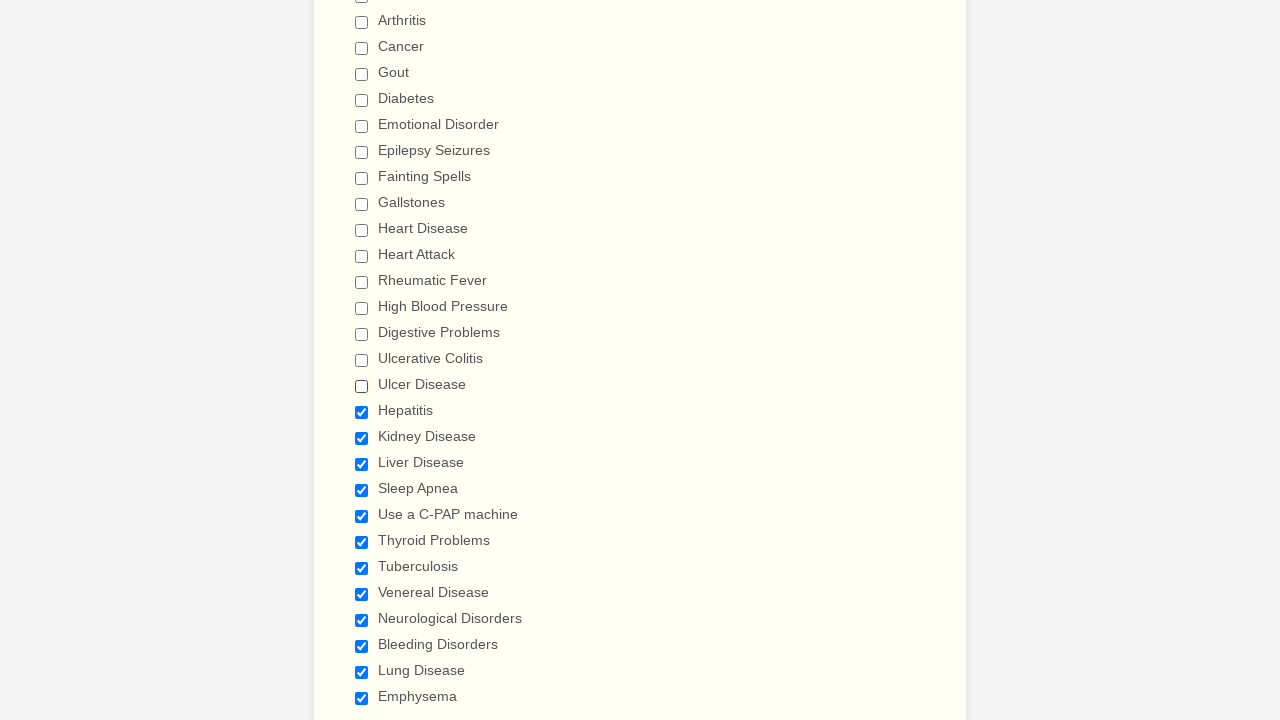

Clicked checkbox at index 17 to deselect it at (362, 412) on span.form-checkbox-item>input >> nth=17
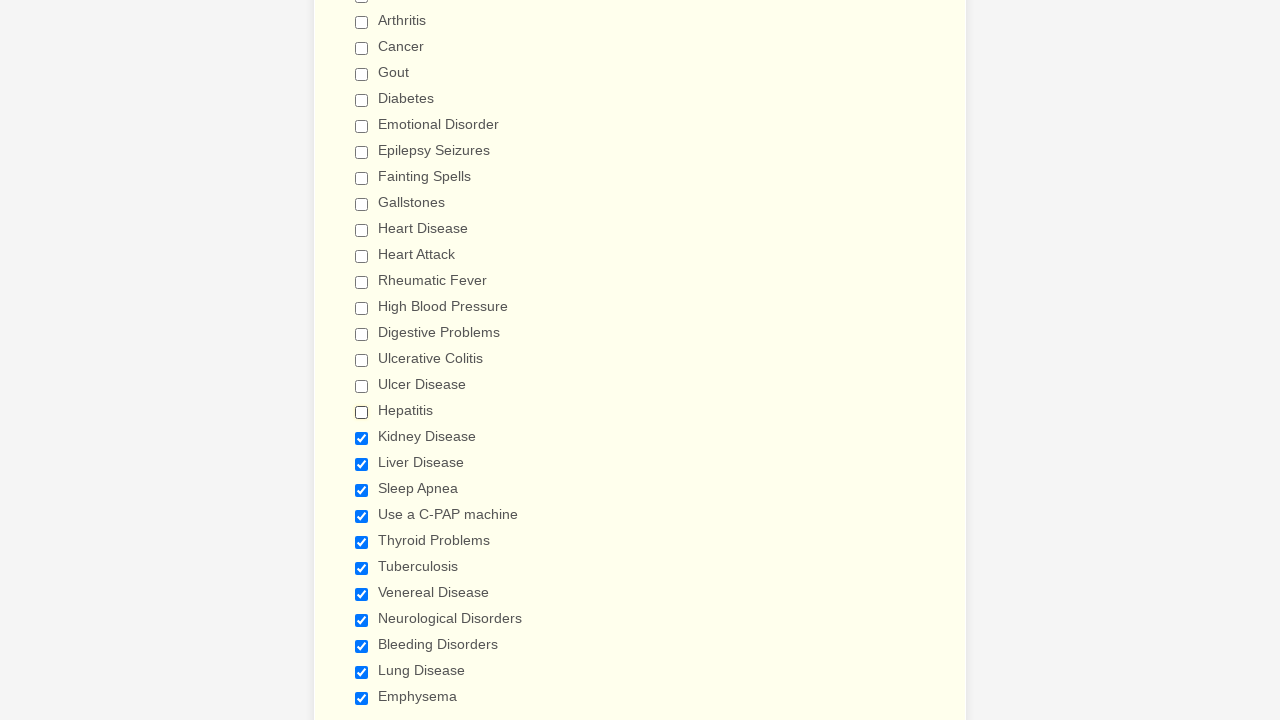

Clicked checkbox at index 18 to deselect it at (362, 438) on span.form-checkbox-item>input >> nth=18
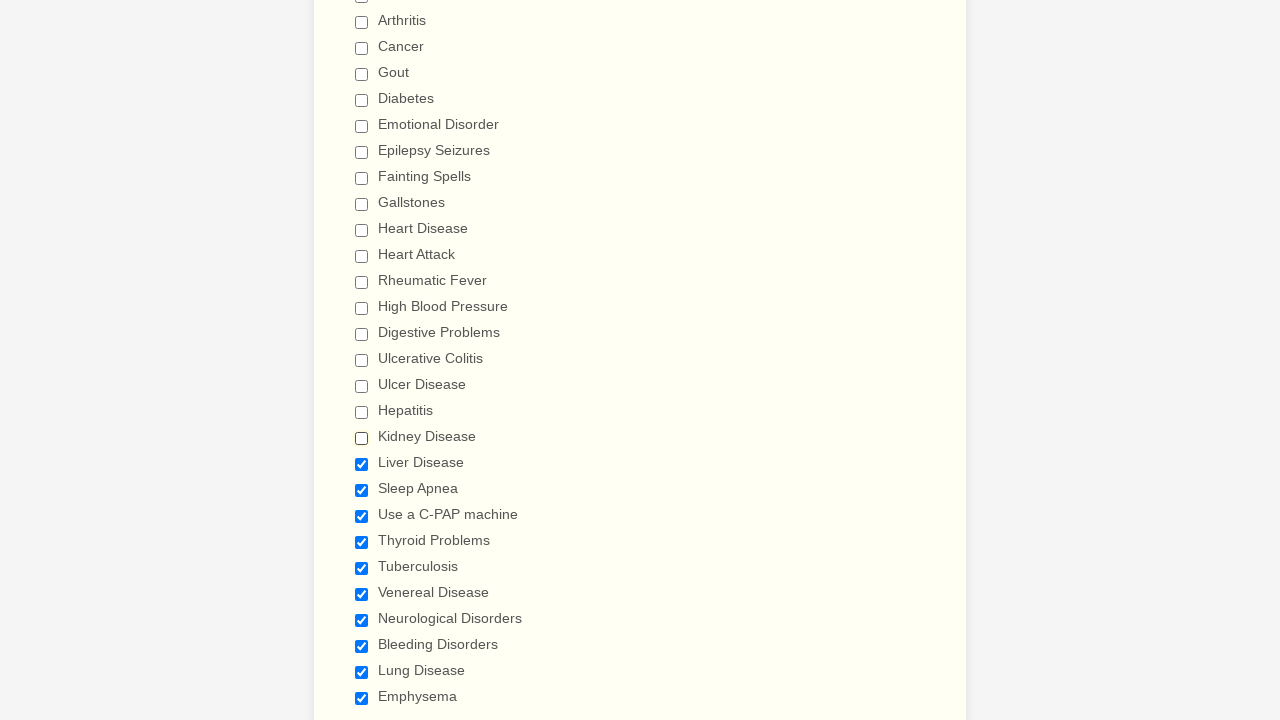

Clicked checkbox at index 19 to deselect it at (362, 464) on span.form-checkbox-item>input >> nth=19
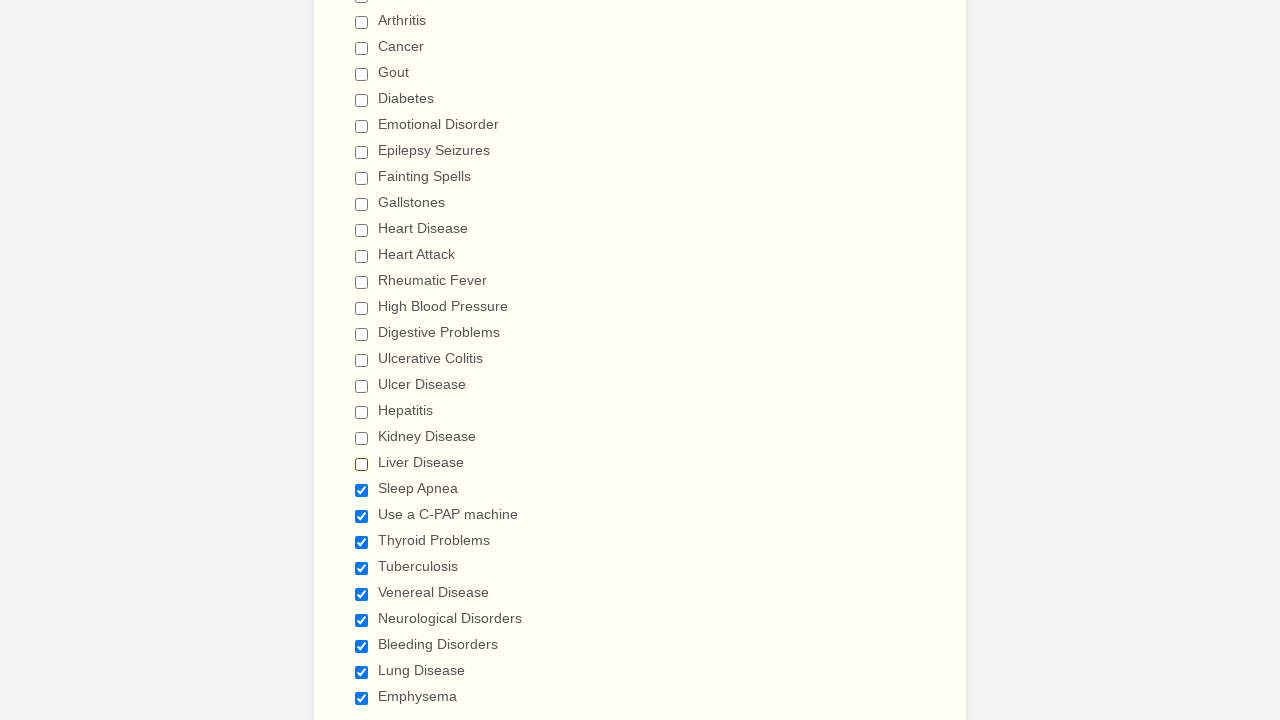

Clicked checkbox at index 20 to deselect it at (362, 490) on span.form-checkbox-item>input >> nth=20
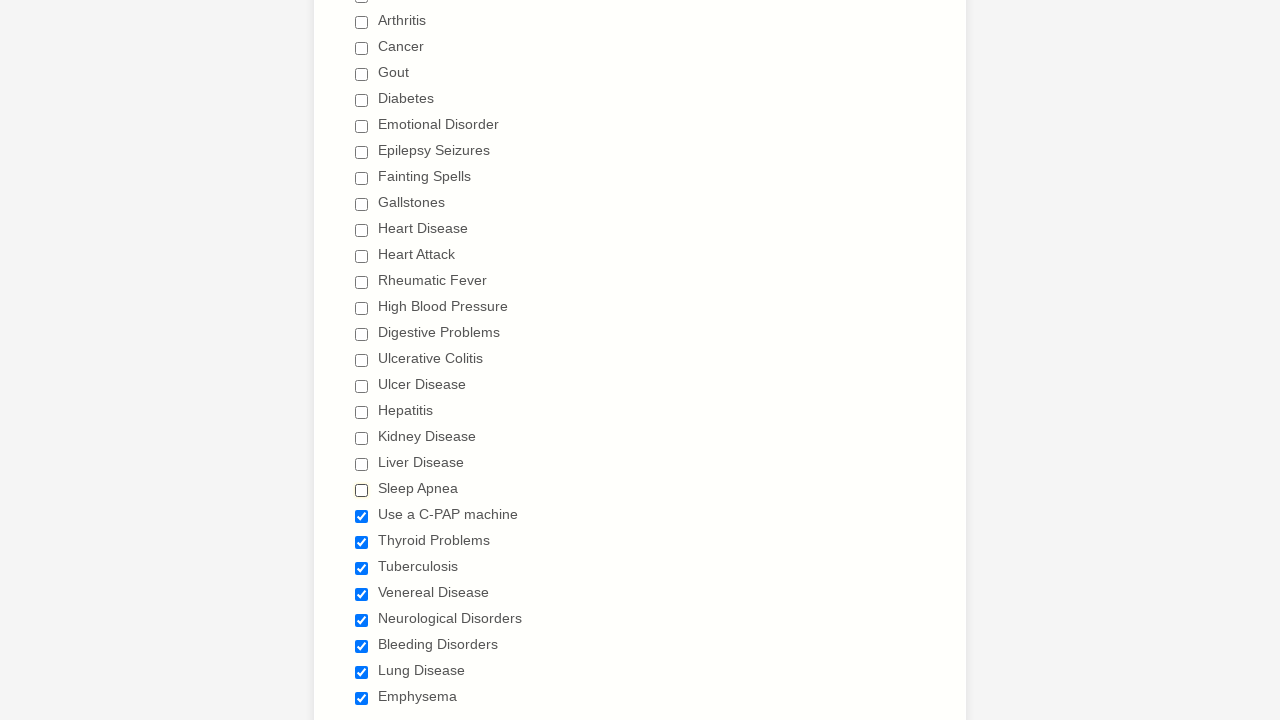

Clicked checkbox at index 21 to deselect it at (362, 516) on span.form-checkbox-item>input >> nth=21
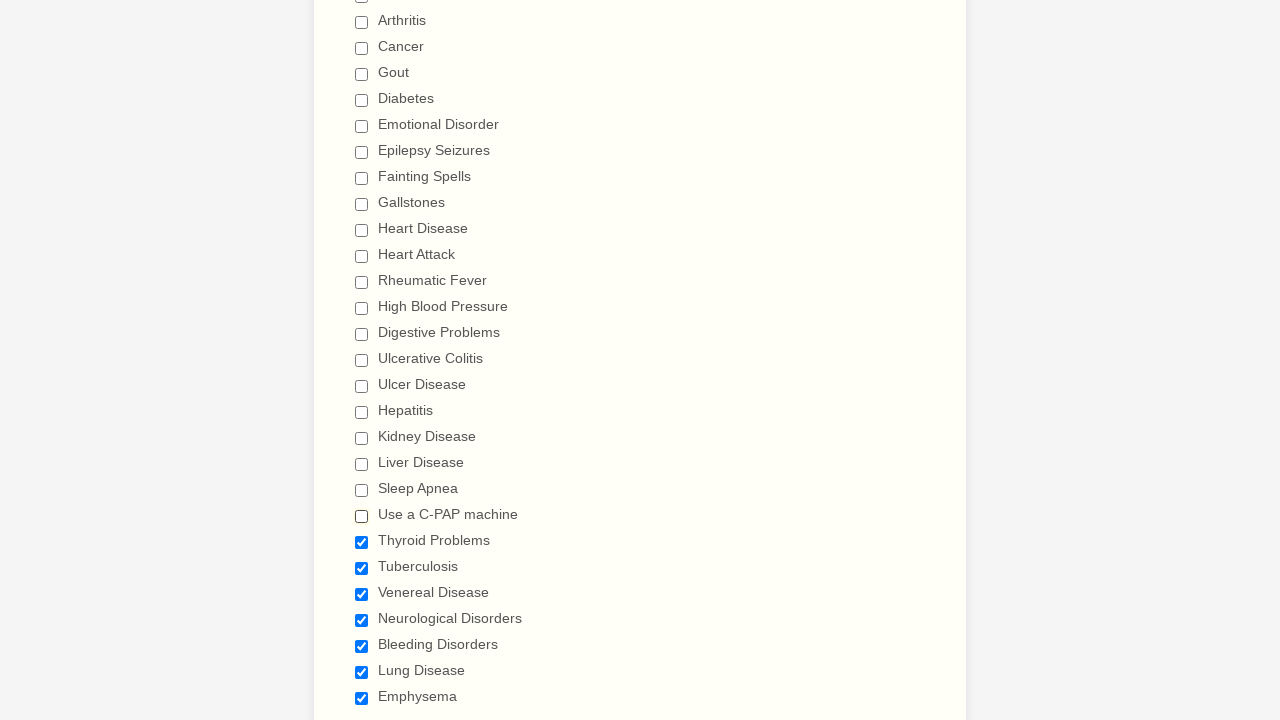

Clicked checkbox at index 22 to deselect it at (362, 542) on span.form-checkbox-item>input >> nth=22
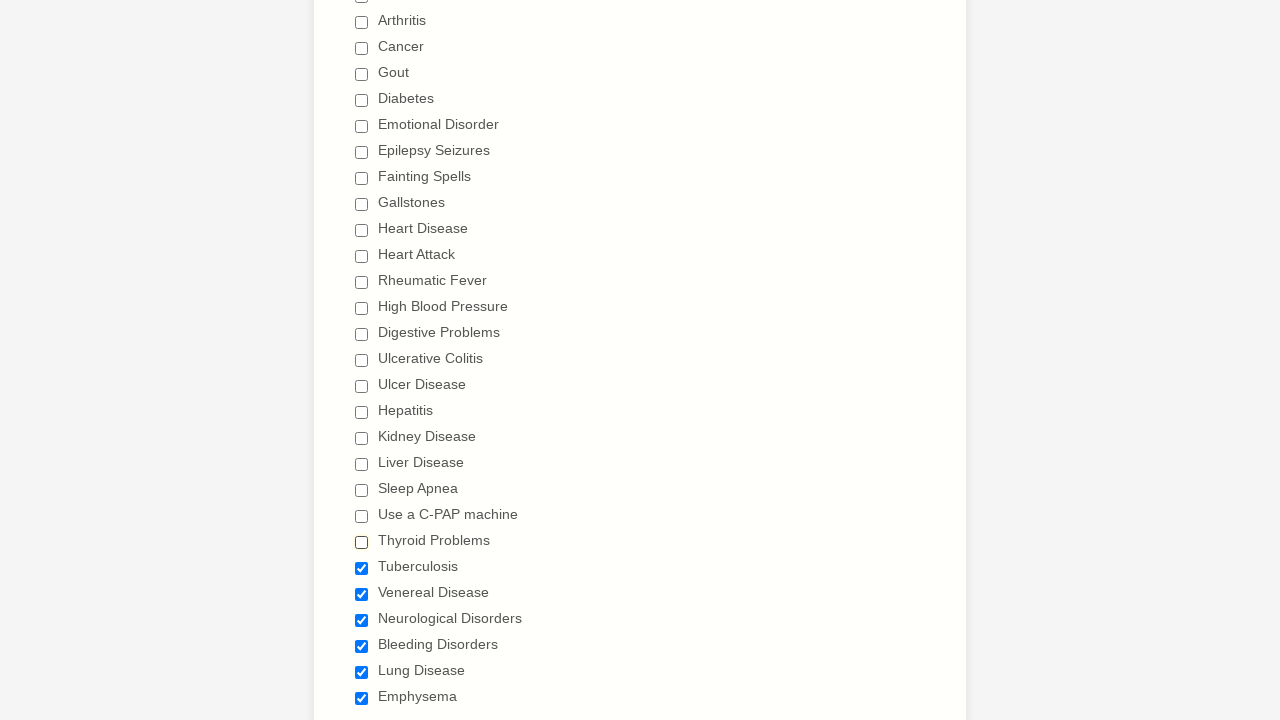

Clicked checkbox at index 23 to deselect it at (362, 568) on span.form-checkbox-item>input >> nth=23
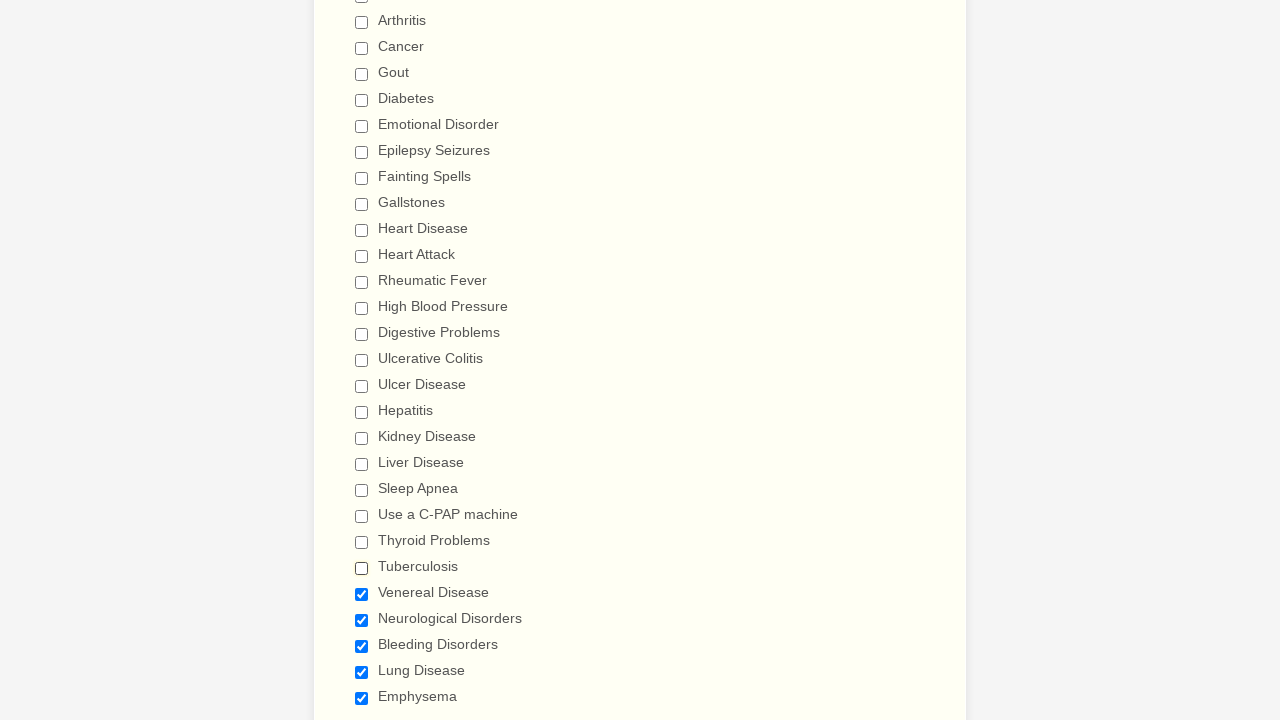

Clicked checkbox at index 24 to deselect it at (362, 594) on span.form-checkbox-item>input >> nth=24
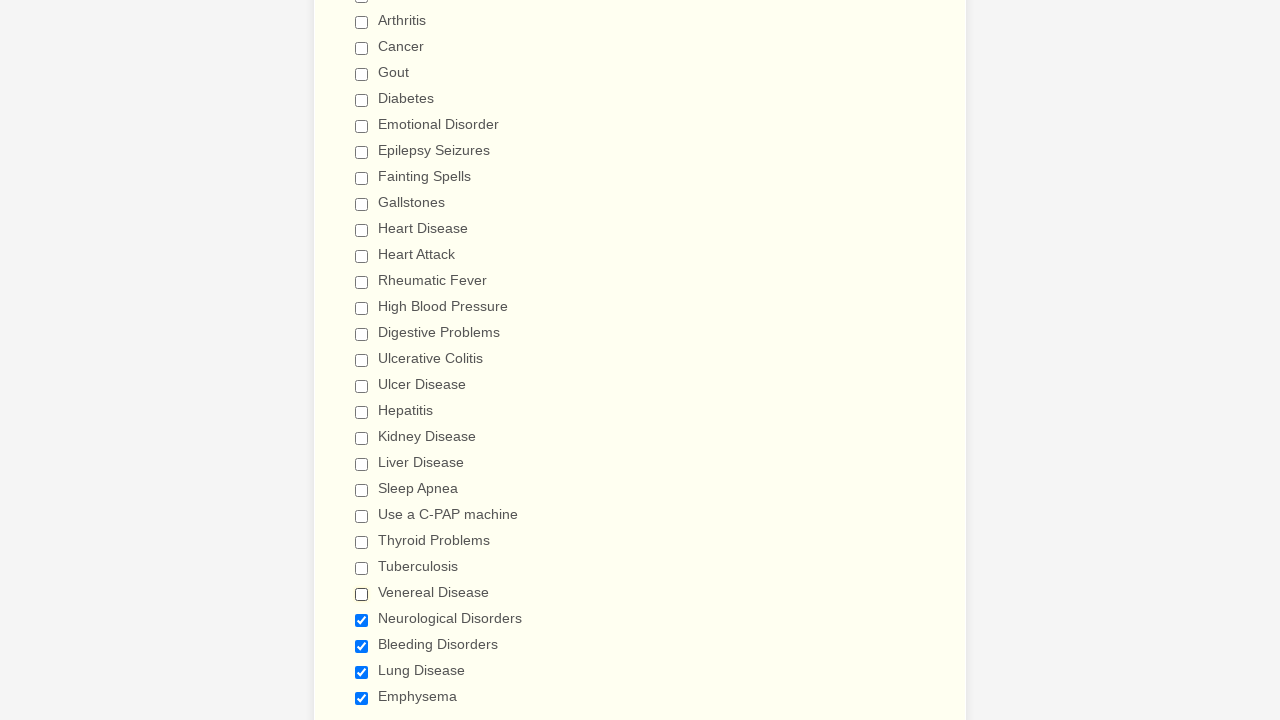

Clicked checkbox at index 25 to deselect it at (362, 620) on span.form-checkbox-item>input >> nth=25
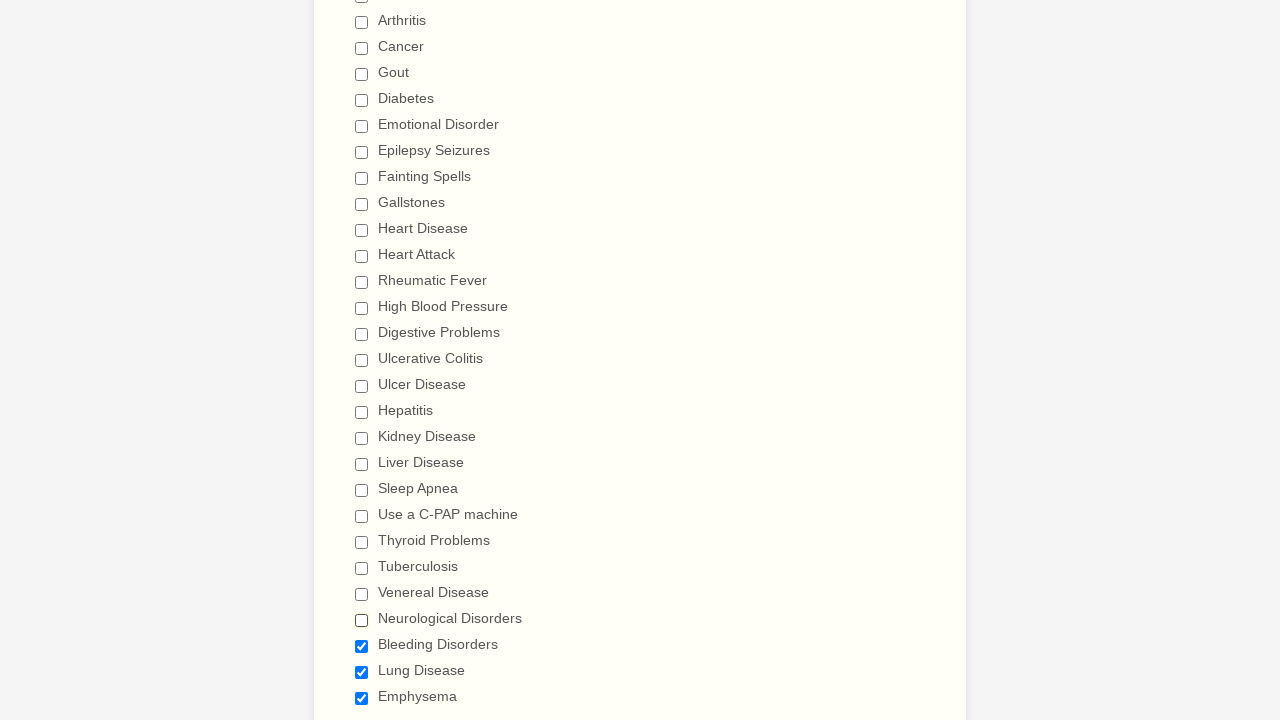

Clicked checkbox at index 26 to deselect it at (362, 646) on span.form-checkbox-item>input >> nth=26
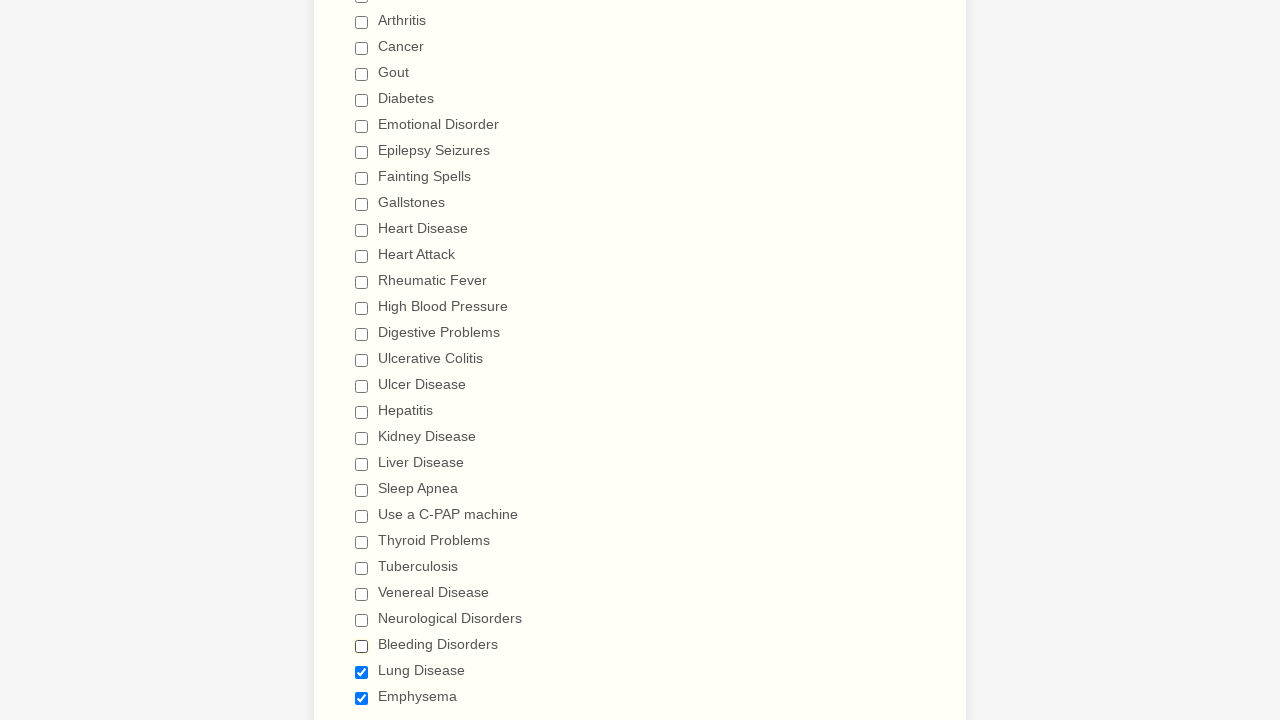

Clicked checkbox at index 27 to deselect it at (362, 672) on span.form-checkbox-item>input >> nth=27
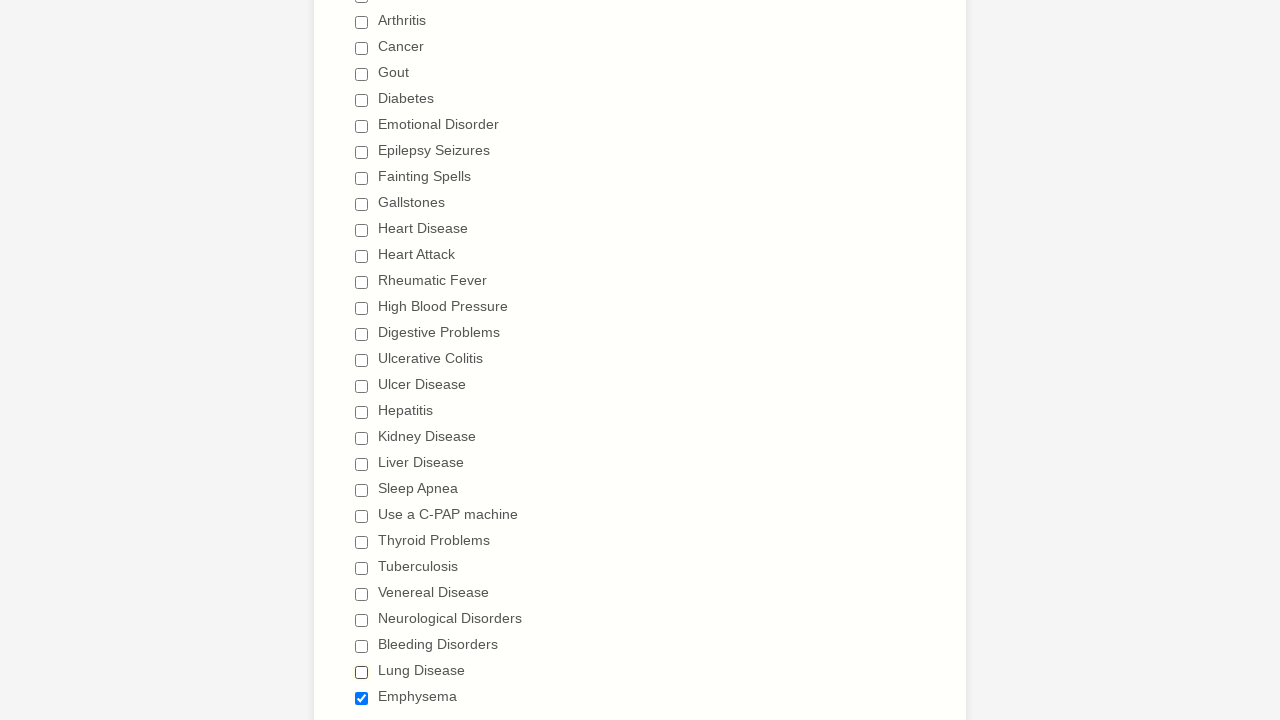

Clicked checkbox at index 28 to deselect it at (362, 698) on span.form-checkbox-item>input >> nth=28
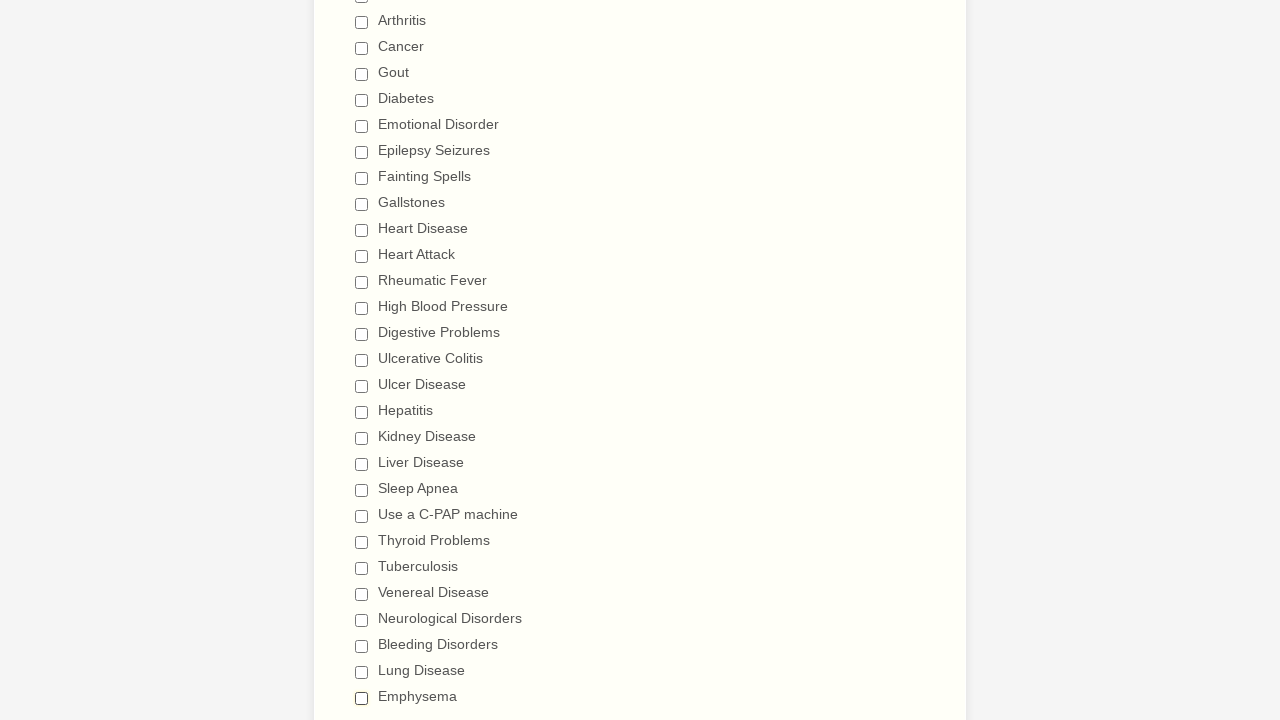

Verified all checkboxes are deselected
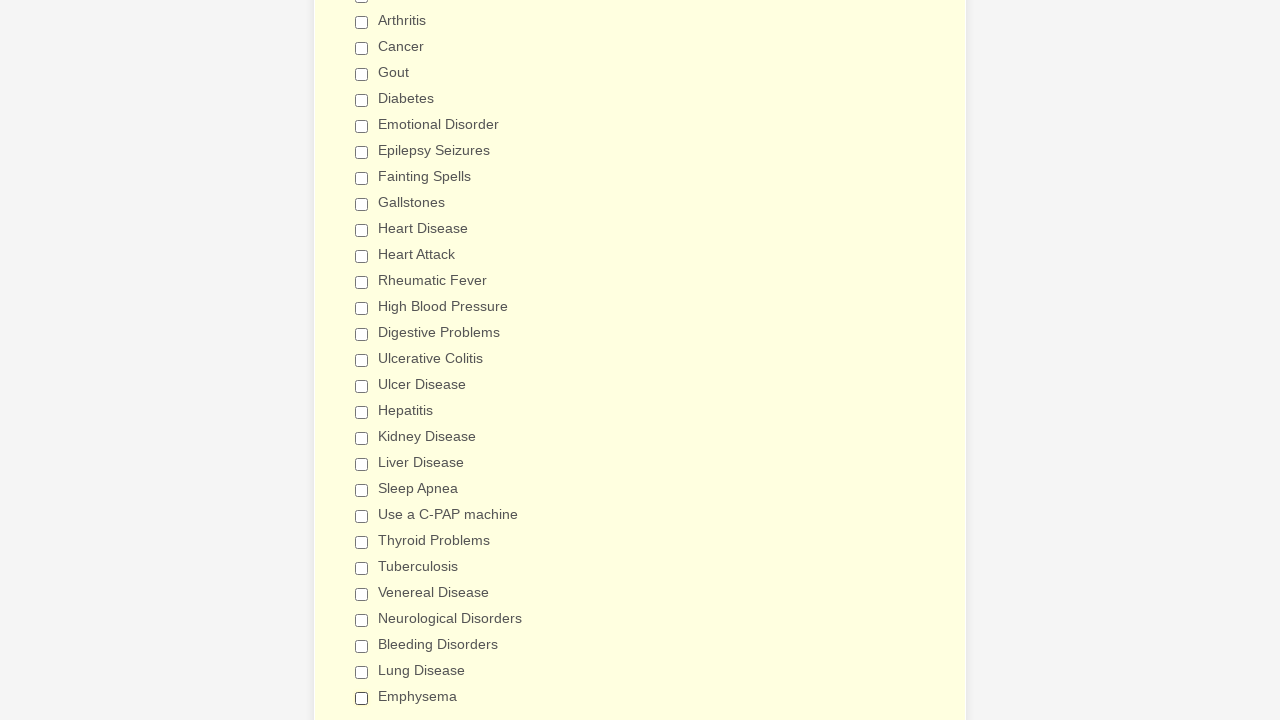

Clicked Cancer checkbox to select it at (362, 48) on input[value='Cancer']
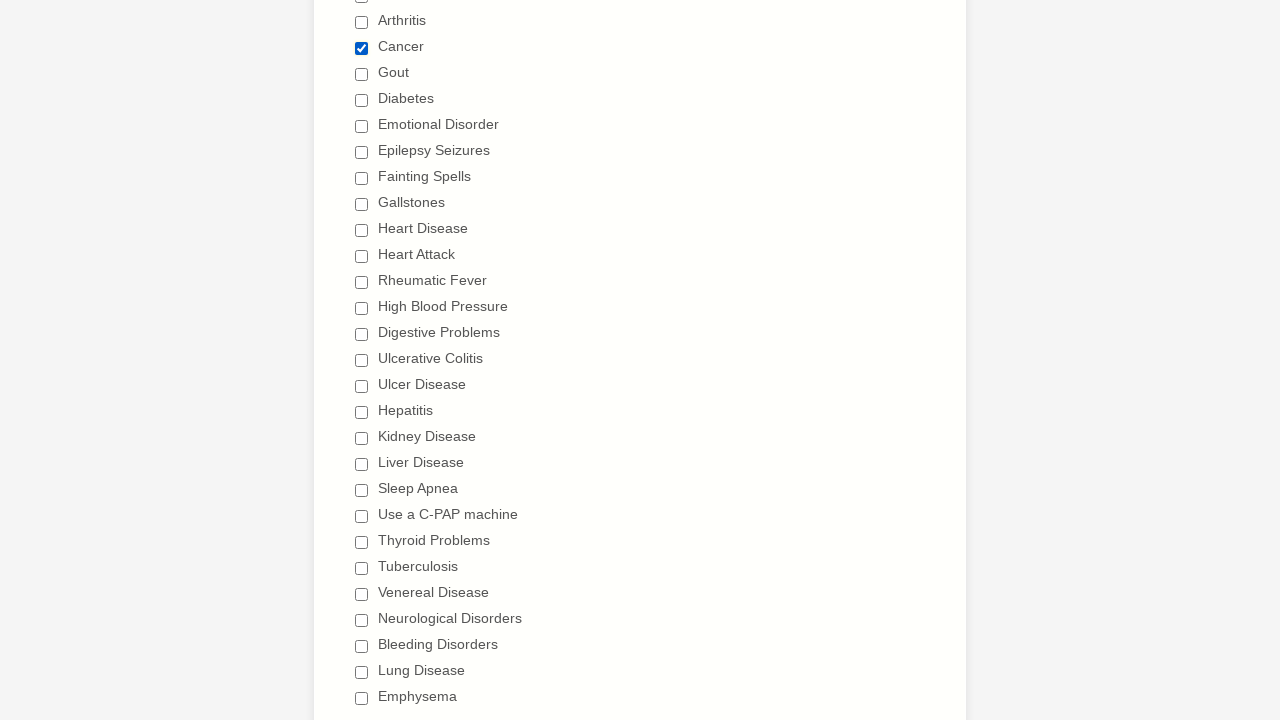

Verified Cancer checkbox is selected
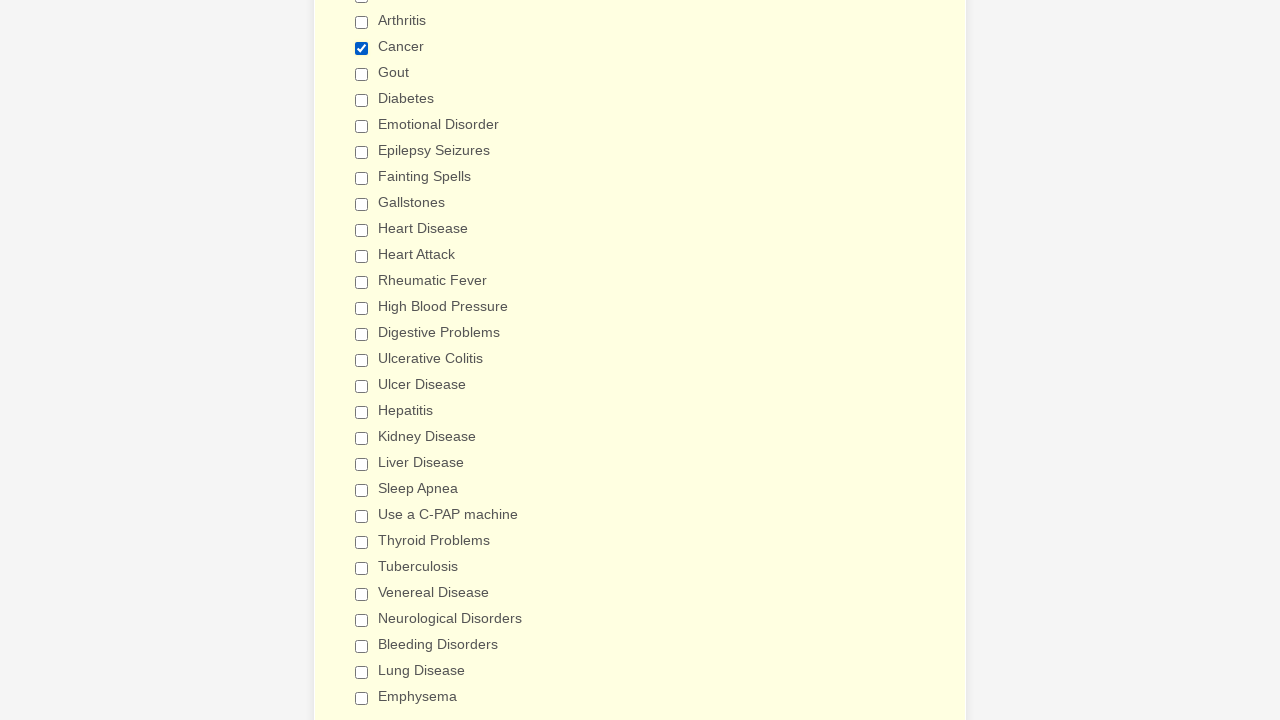

Clicked Heart Attack checkbox to select it at (362, 256) on span.form-checkbox-item>input >> nth=11
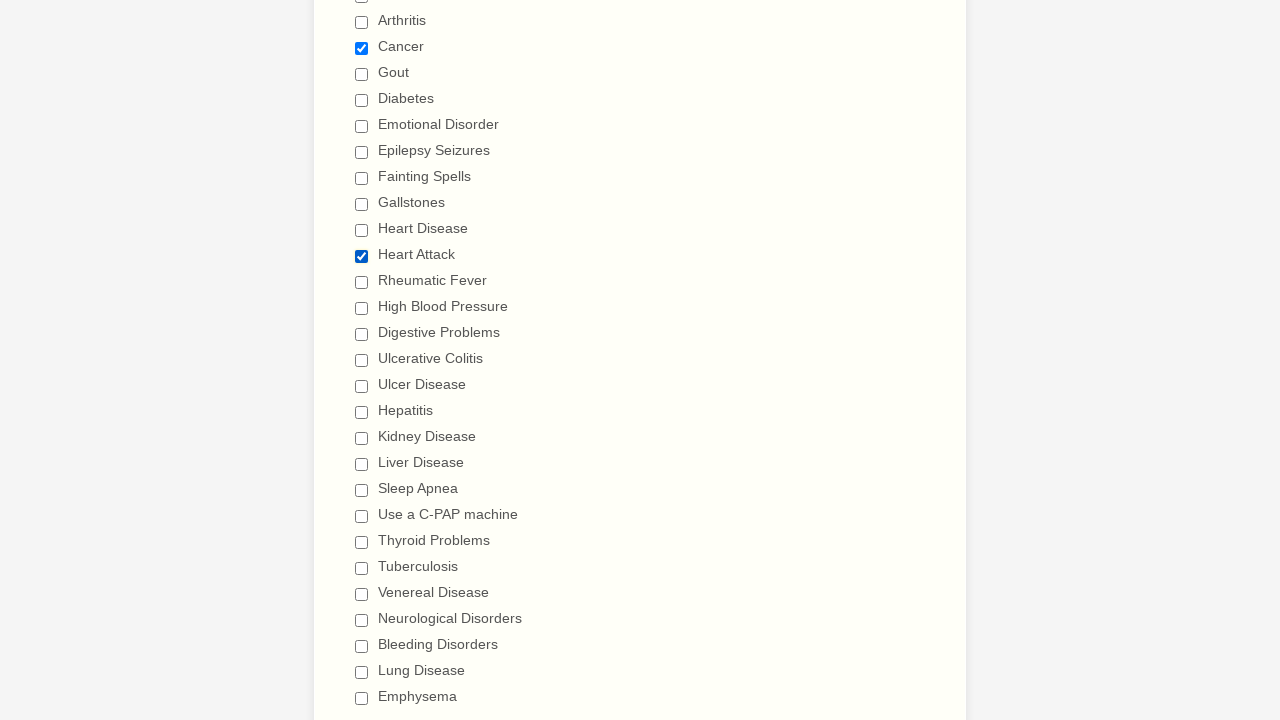

Waited 1000ms for page to stabilize
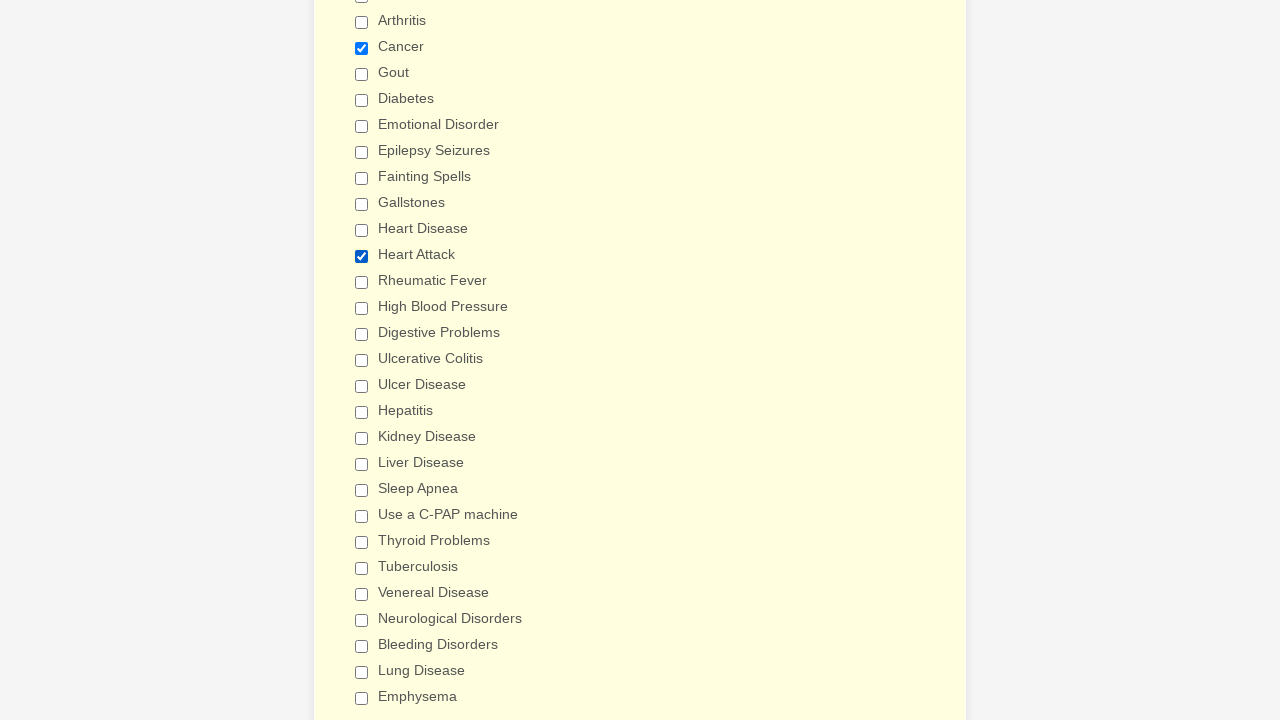

Verified Heart Attack checkbox is selected
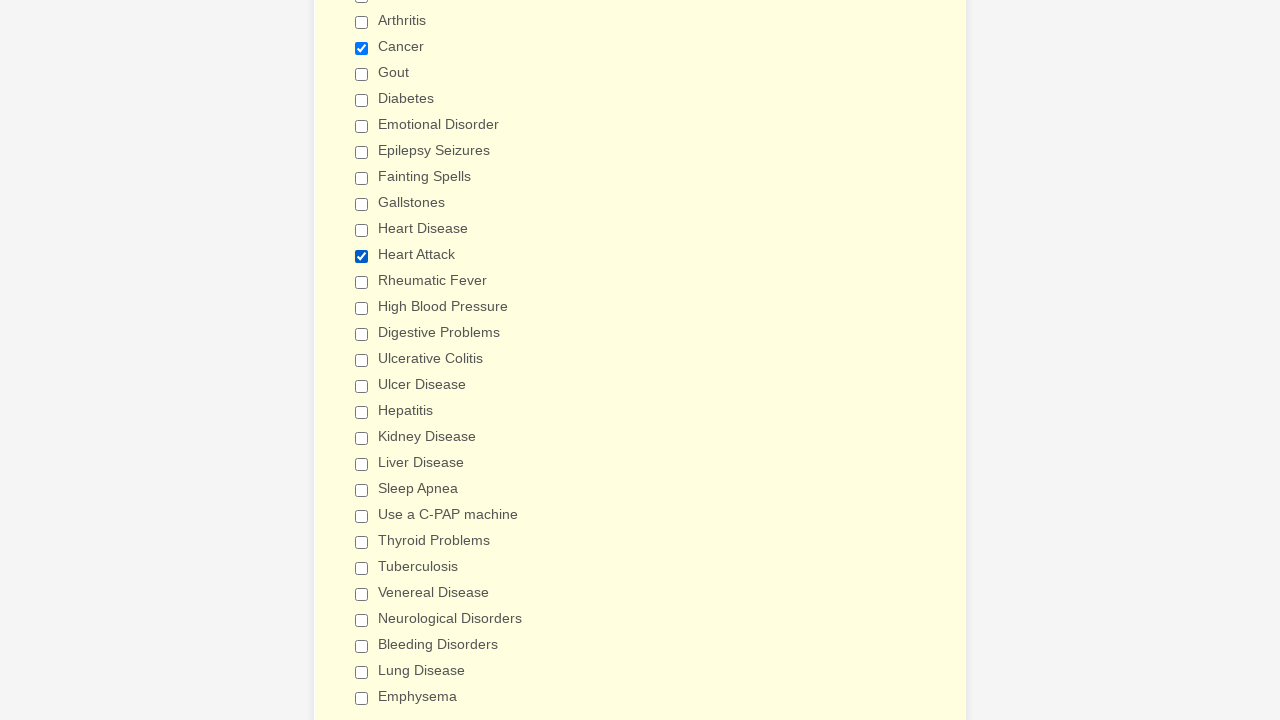

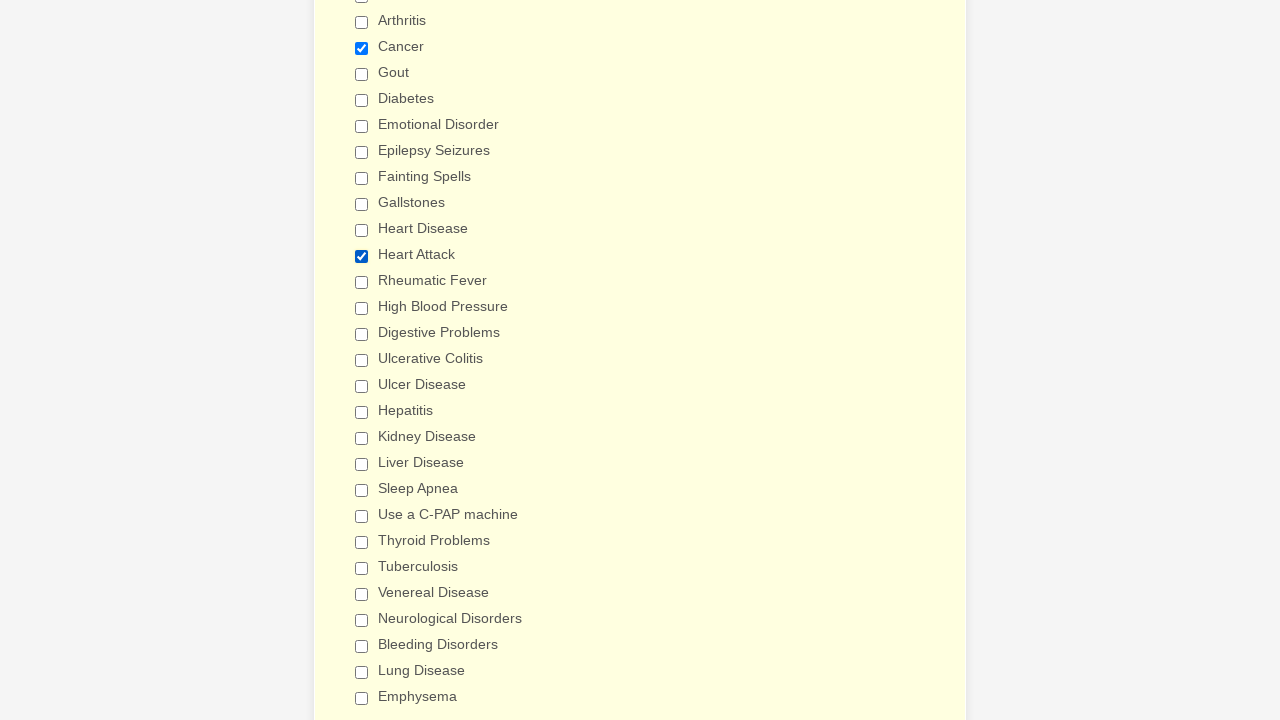